Tests product navigation by clicking on various mobile phone products, verifying product details page loads, and navigating back to the main page

Starting URL: https://www.demoblaze.com/

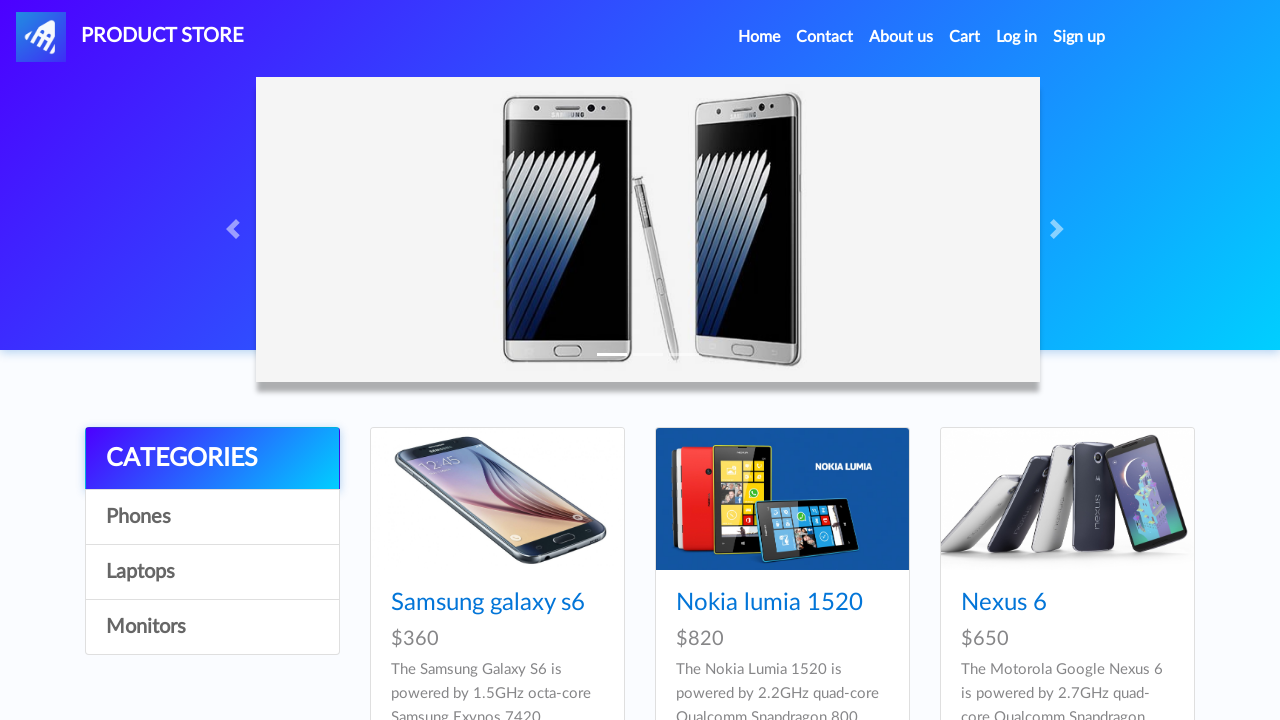

Products loaded on main page
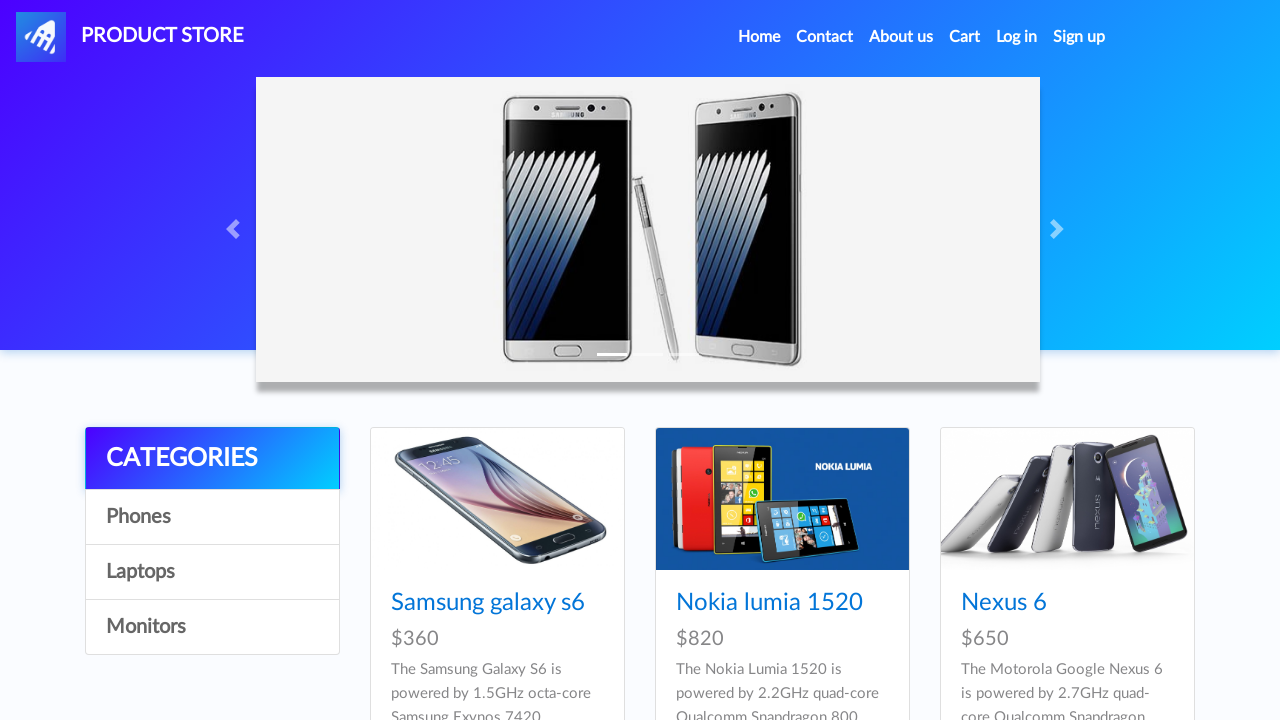

Clicked on mobile product: Samsung galaxy s6 at (488, 603) on #tbodyid .col-lg-4.col-md-6 >> text=Samsung galaxy s6
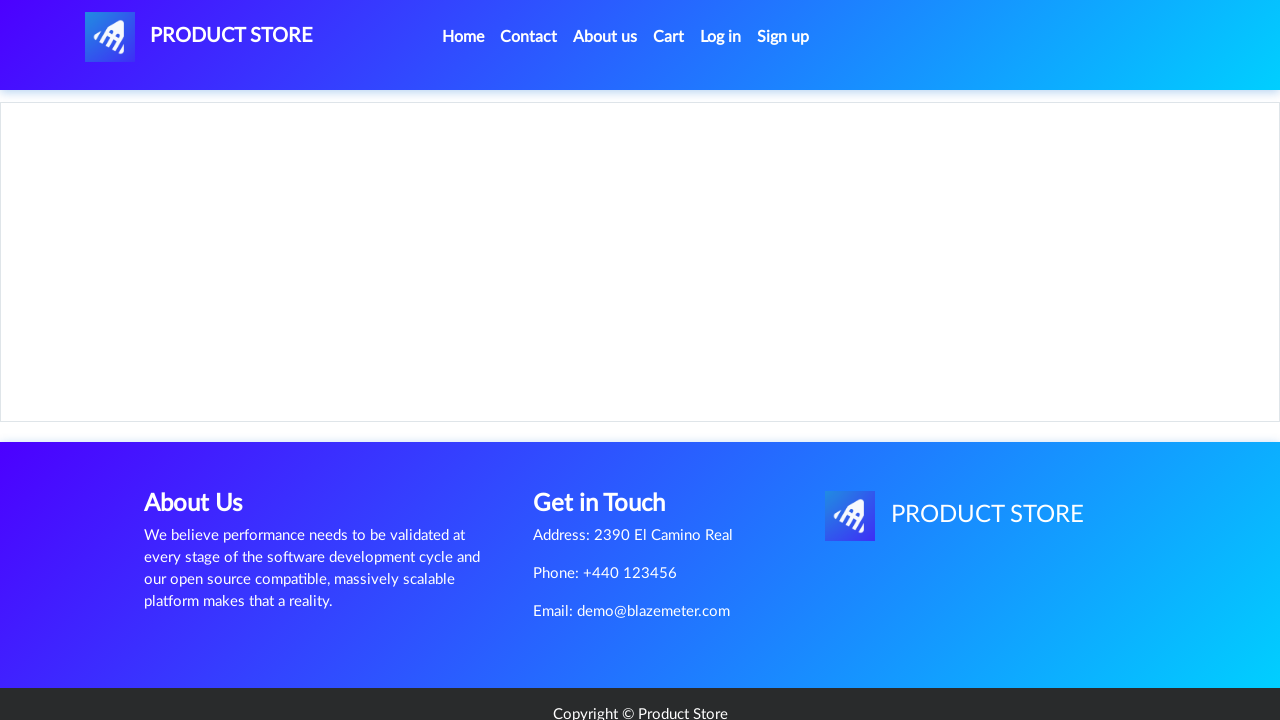

Product details page loaded for Samsung galaxy s6
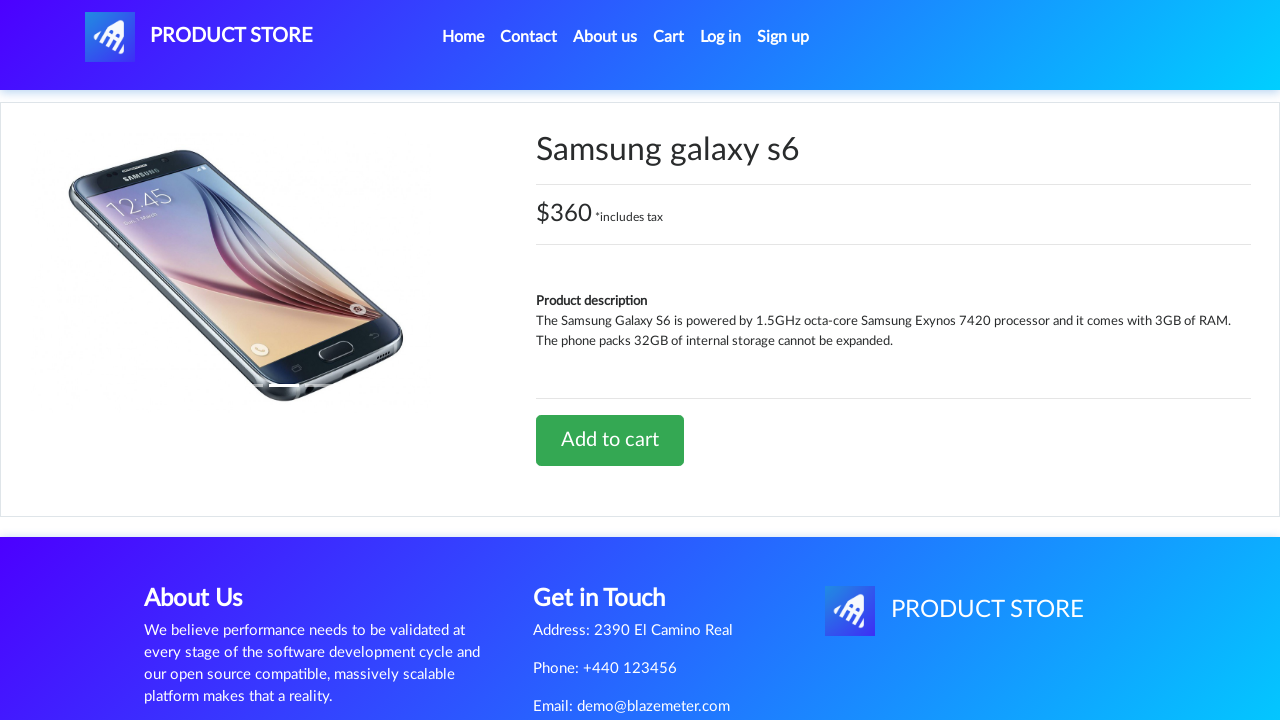

Add to cart button verified on product details page
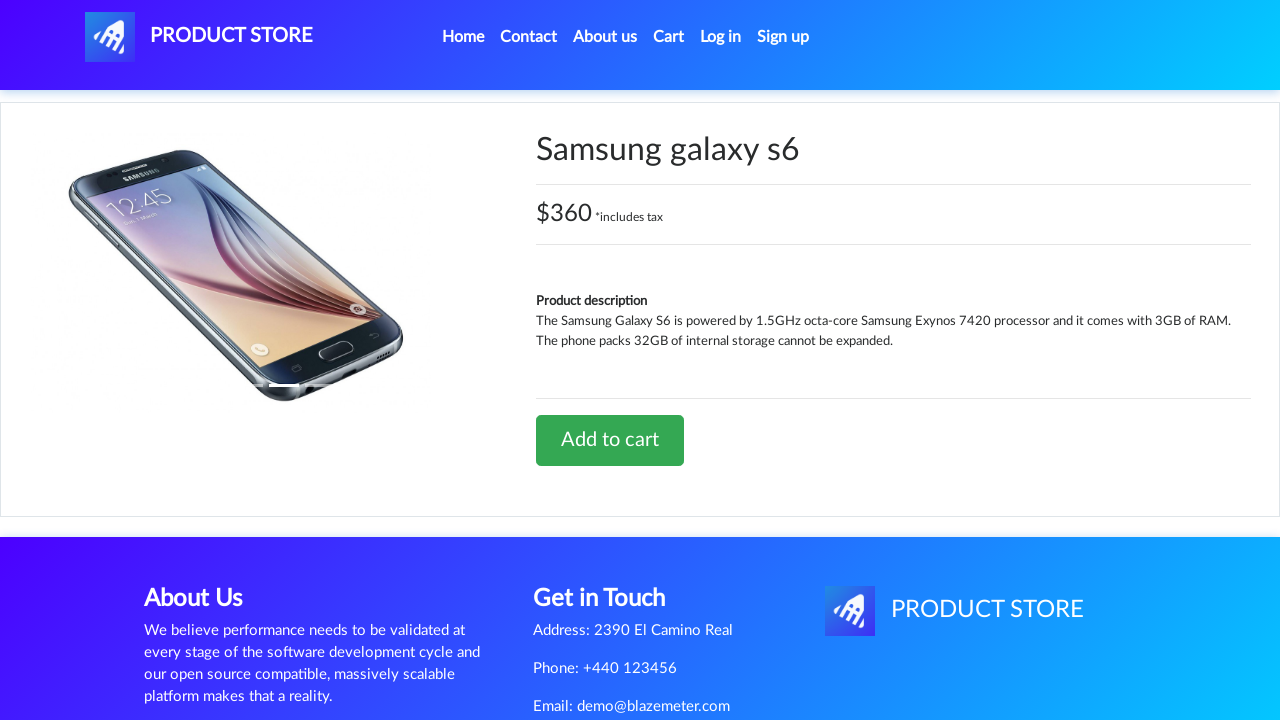

Navigated back to main products page
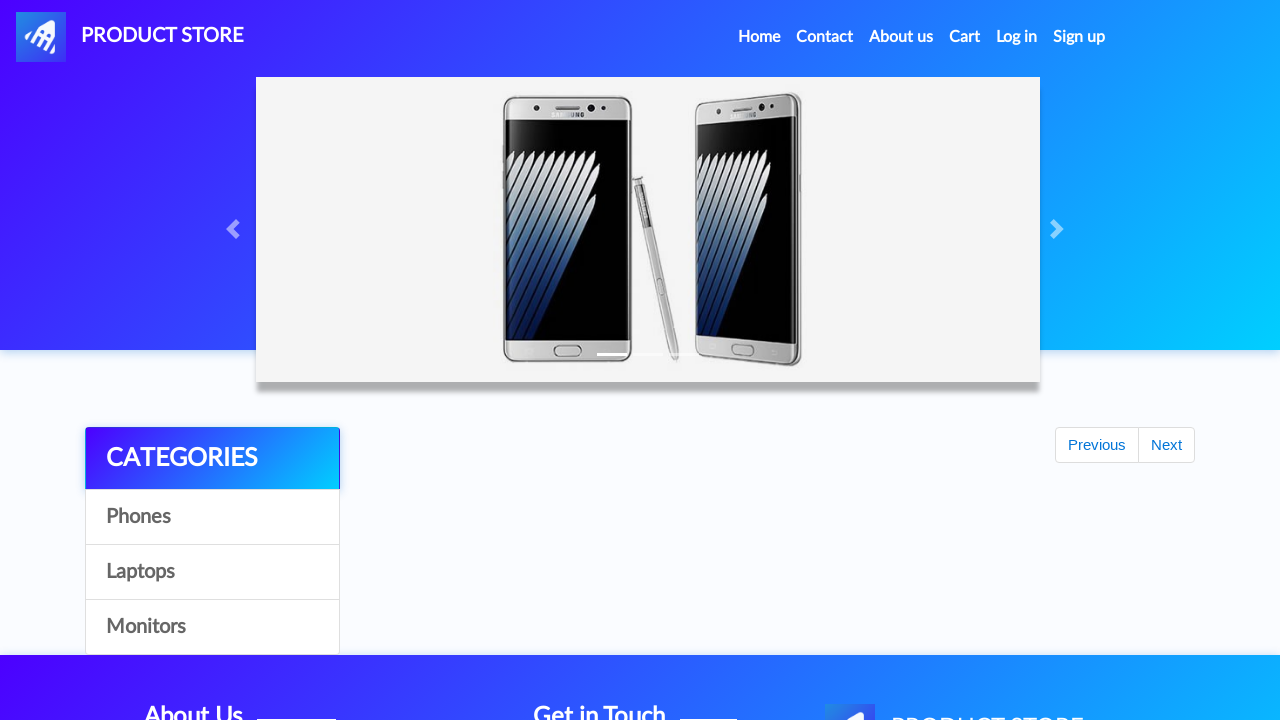

Products reloaded on main page
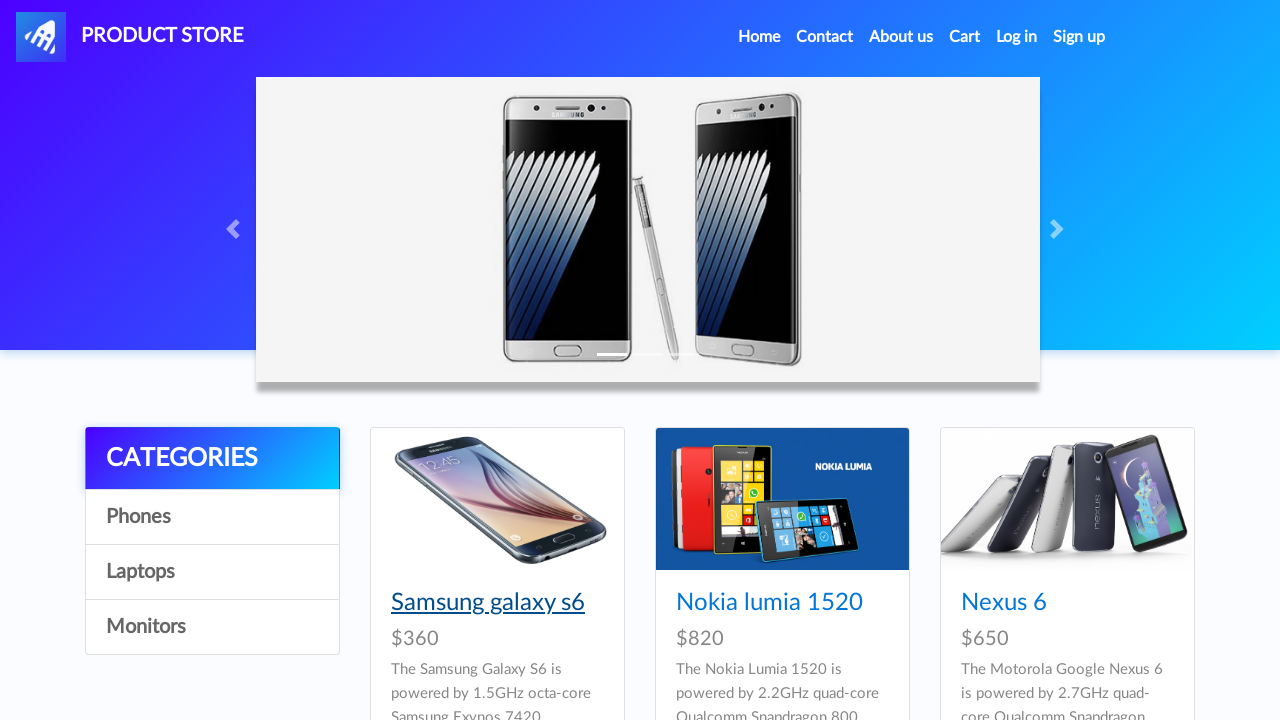

Clicked on mobile product: Nokia lumia 1520 at (769, 603) on #tbodyid .col-lg-4.col-md-6 >> text=Nokia lumia 1520
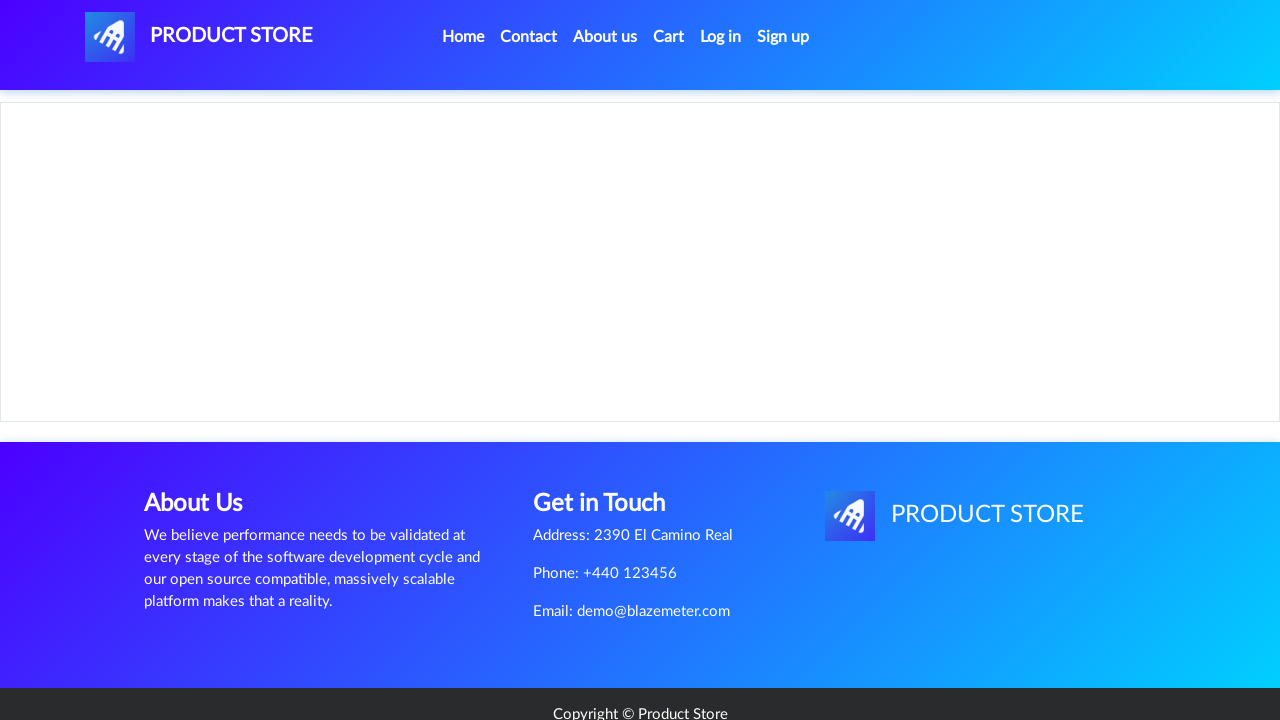

Product details page loaded for Nokia lumia 1520
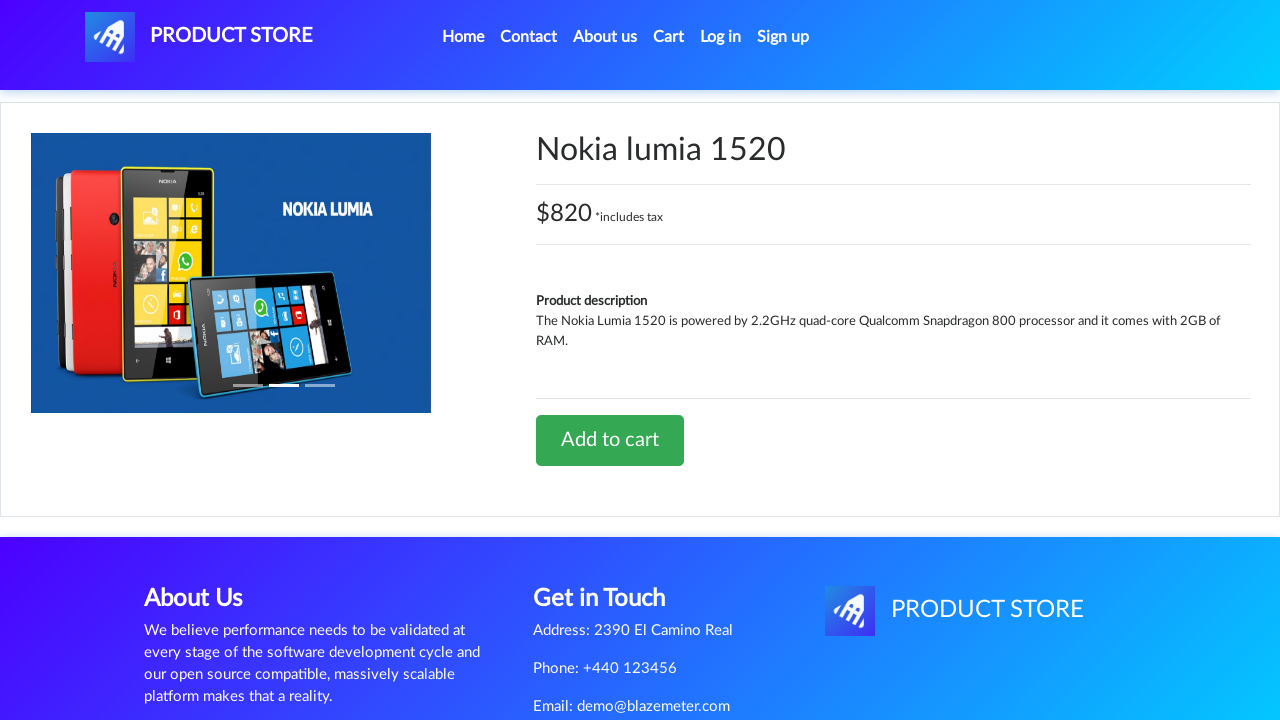

Add to cart button verified on product details page
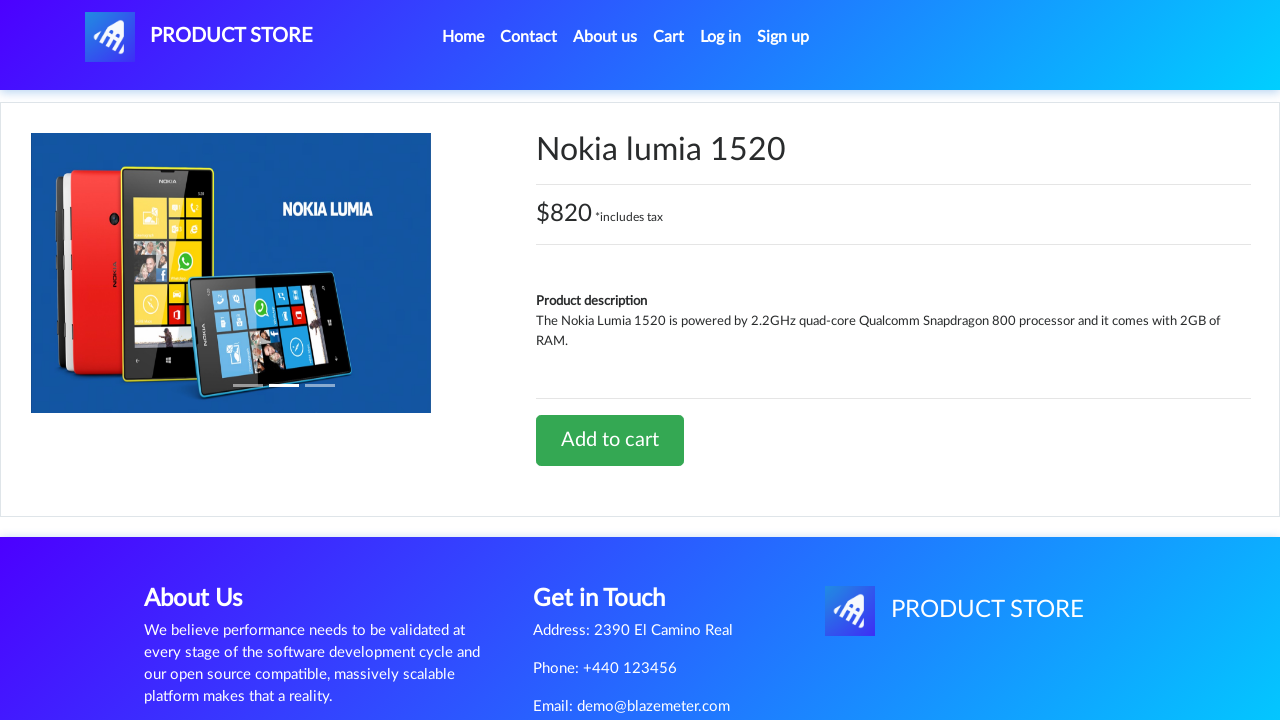

Navigated back to main products page
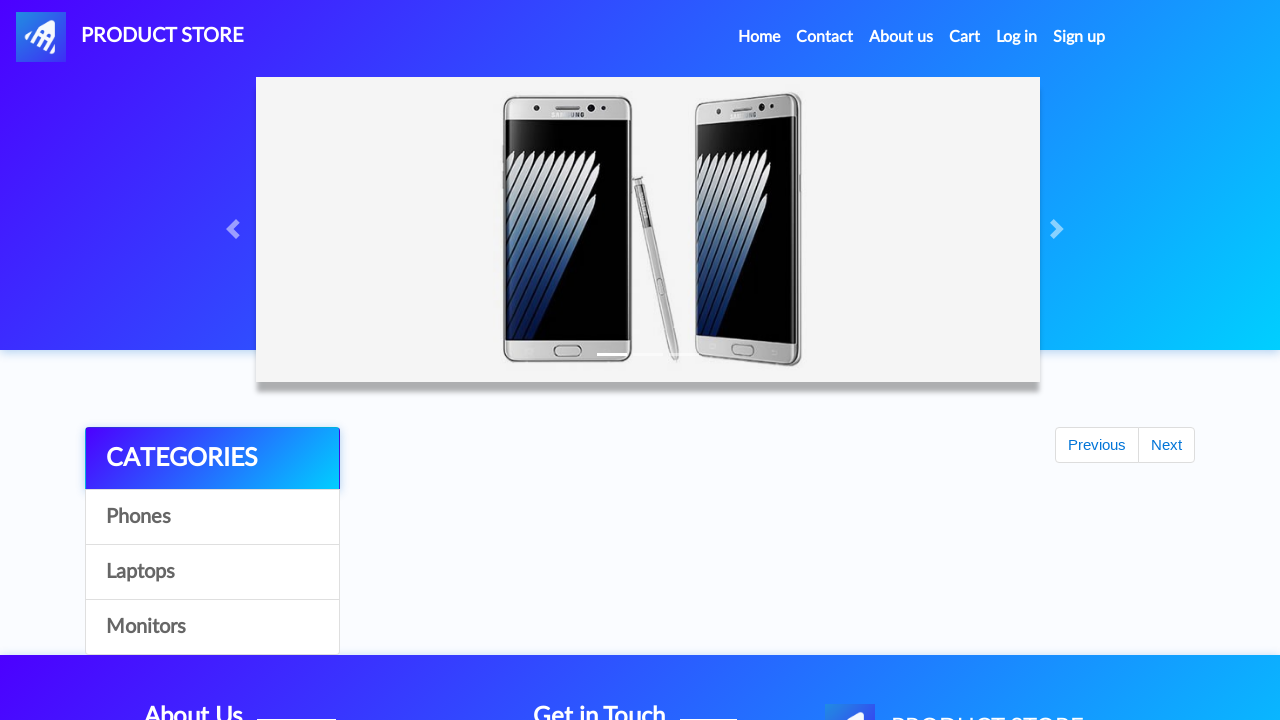

Products reloaded on main page
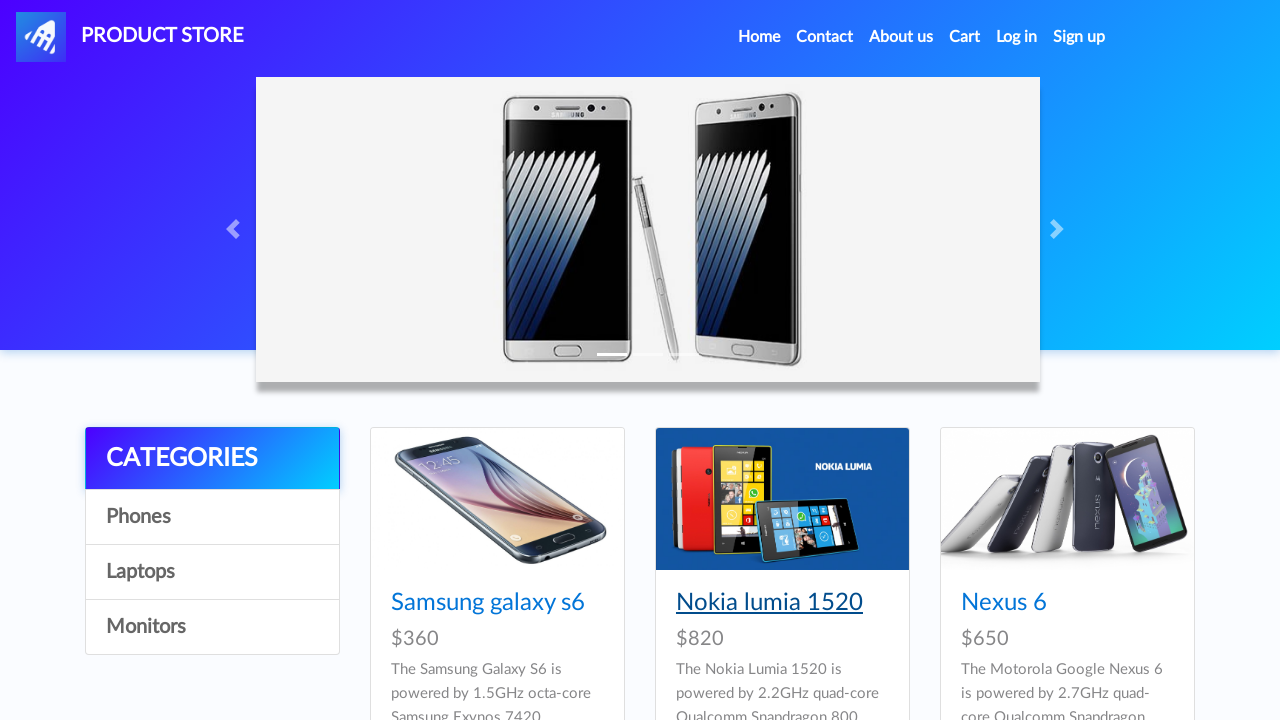

Clicked on mobile product: Nexus 6 at (1004, 603) on #tbodyid .col-lg-4.col-md-6 >> text=Nexus 6
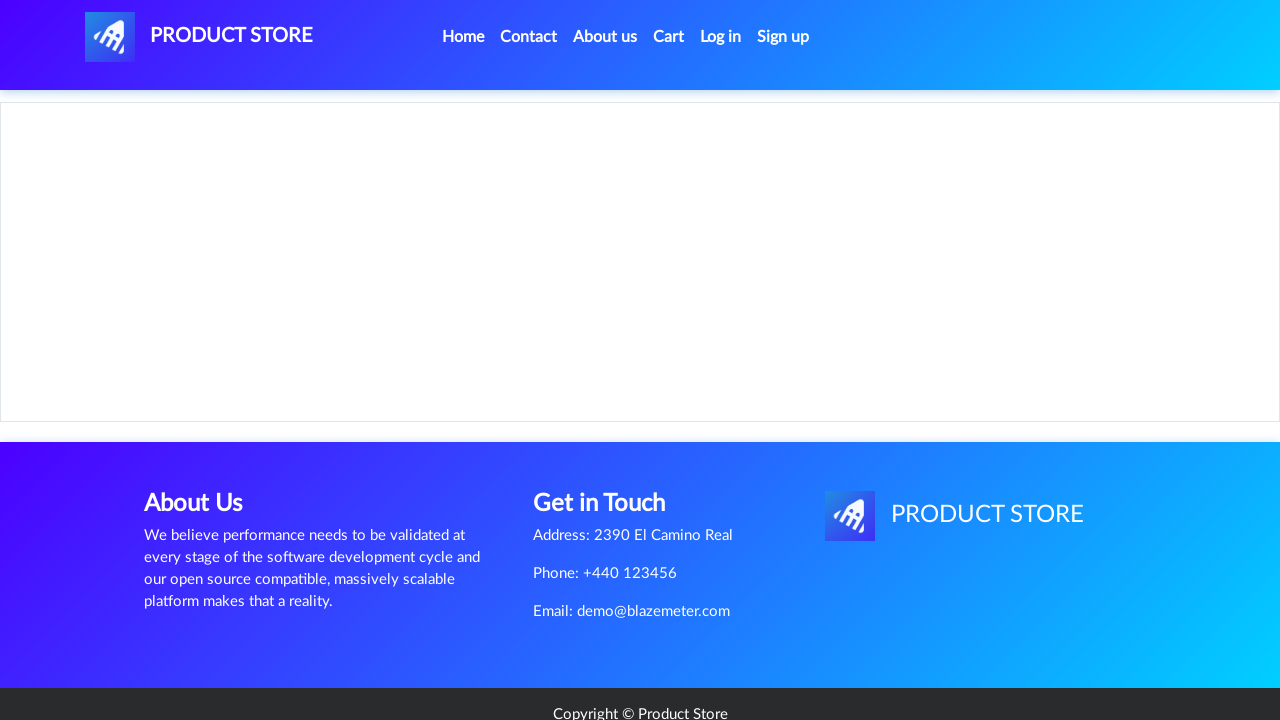

Product details page loaded for Nexus 6
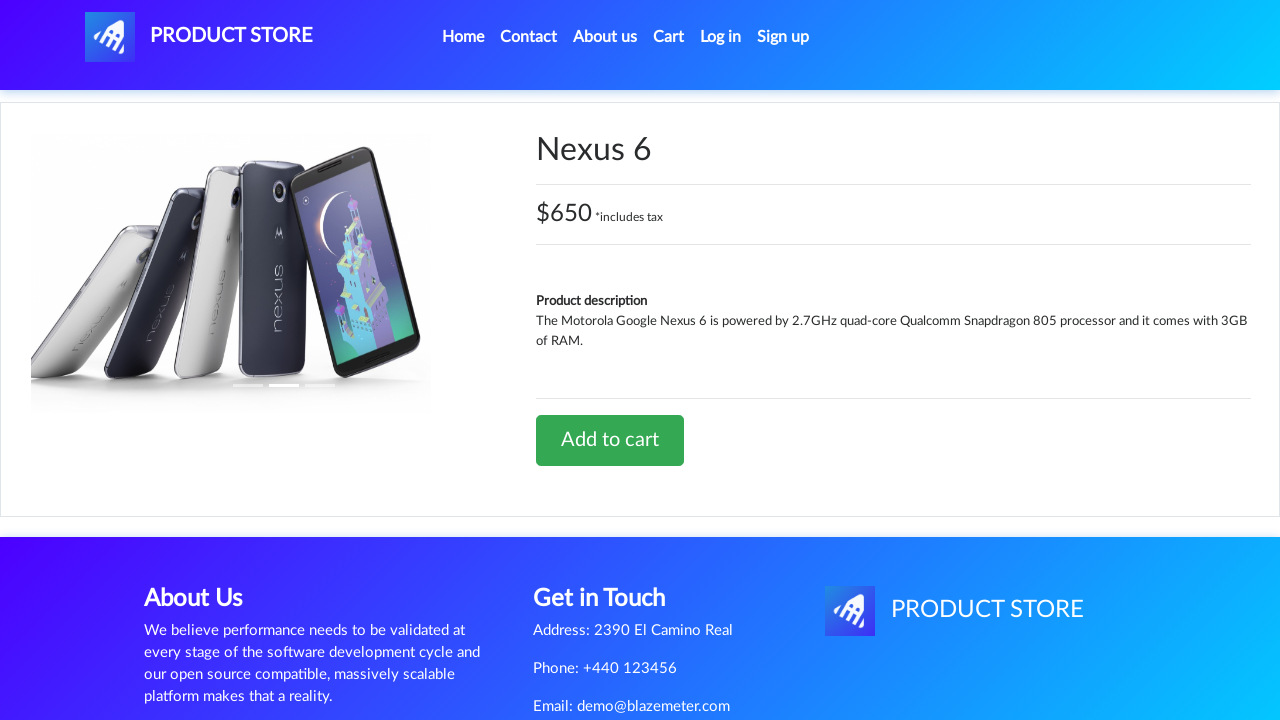

Add to cart button verified on product details page
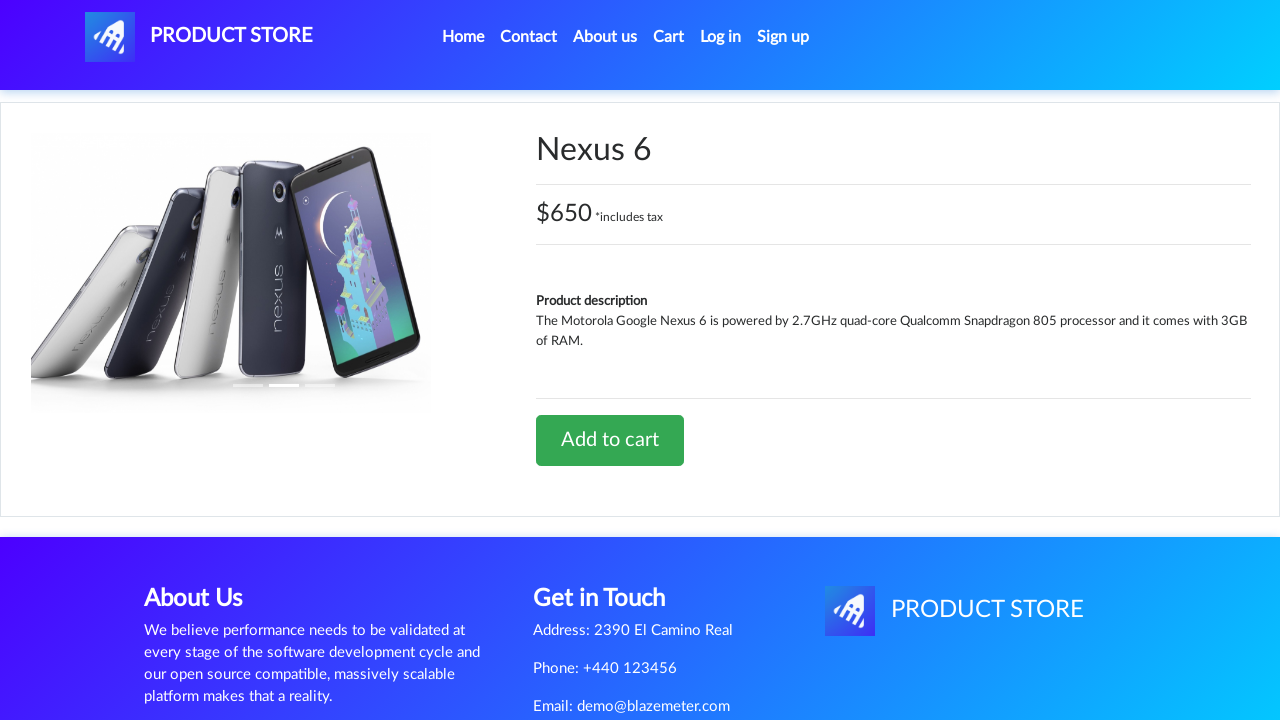

Navigated back to main products page
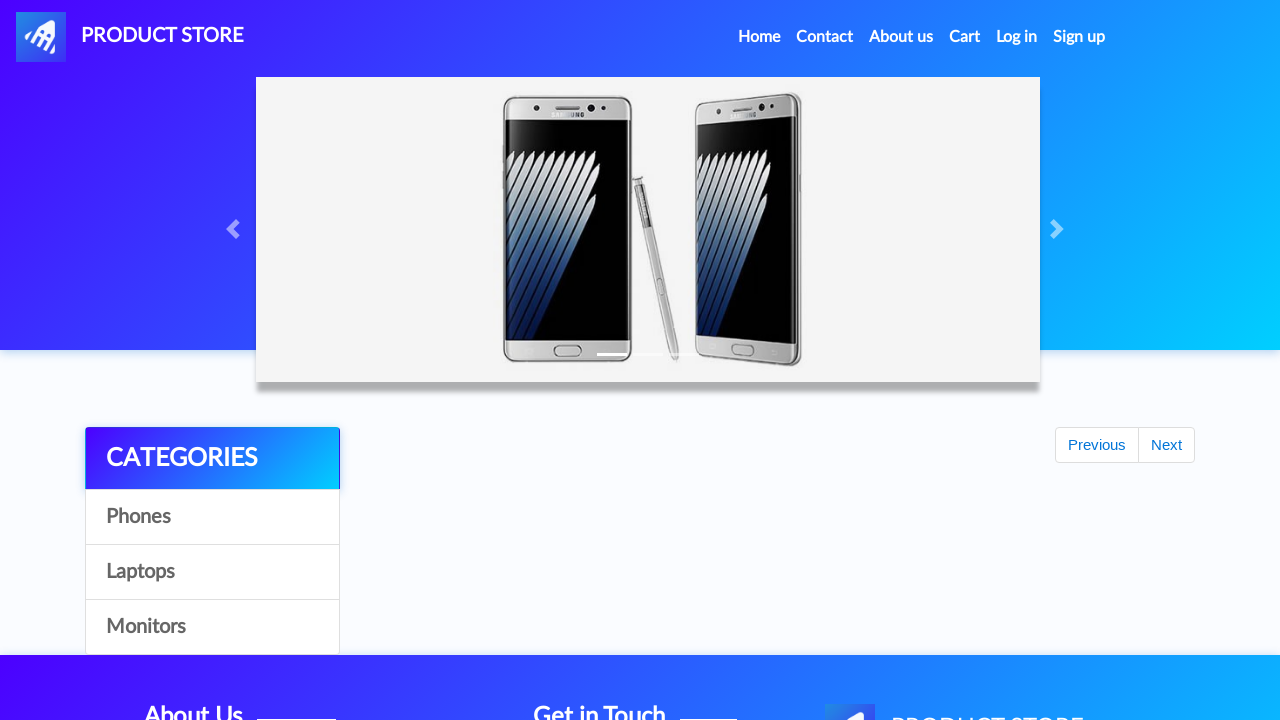

Products reloaded on main page
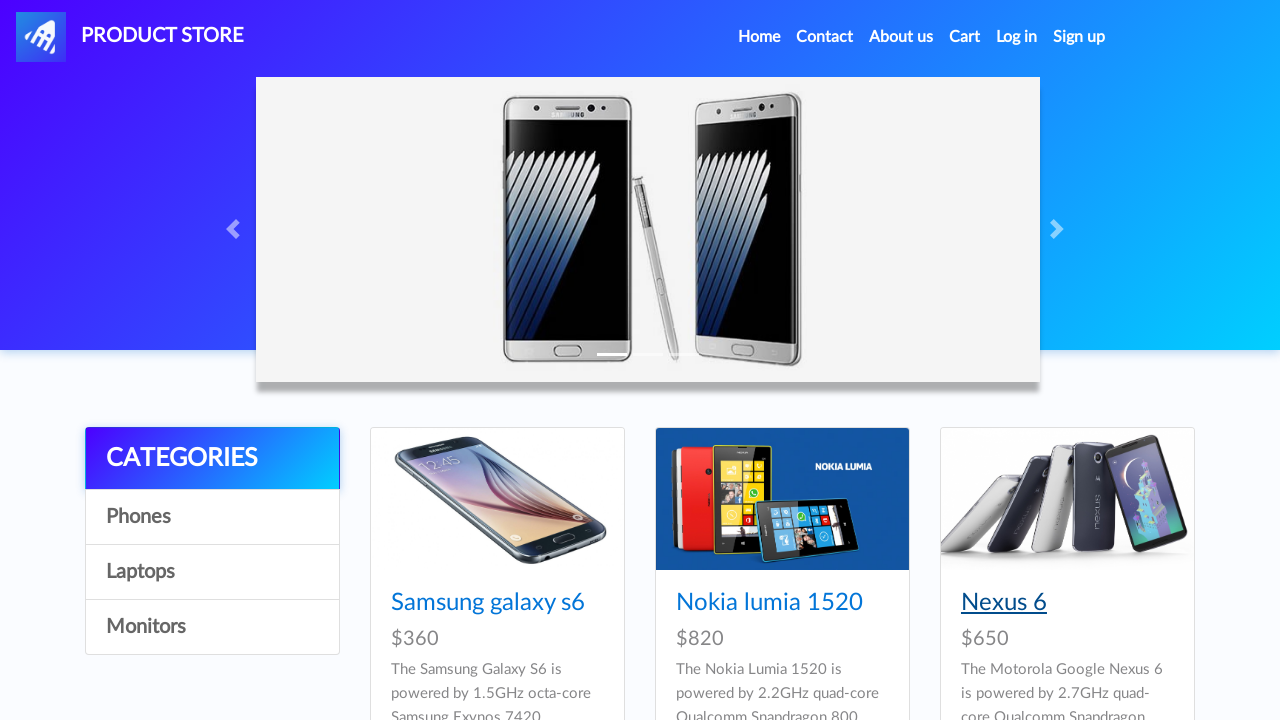

Clicked on mobile product: Samsung galaxy s7 at (488, 361) on #tbodyid .col-lg-4.col-md-6 >> text=Samsung galaxy s7
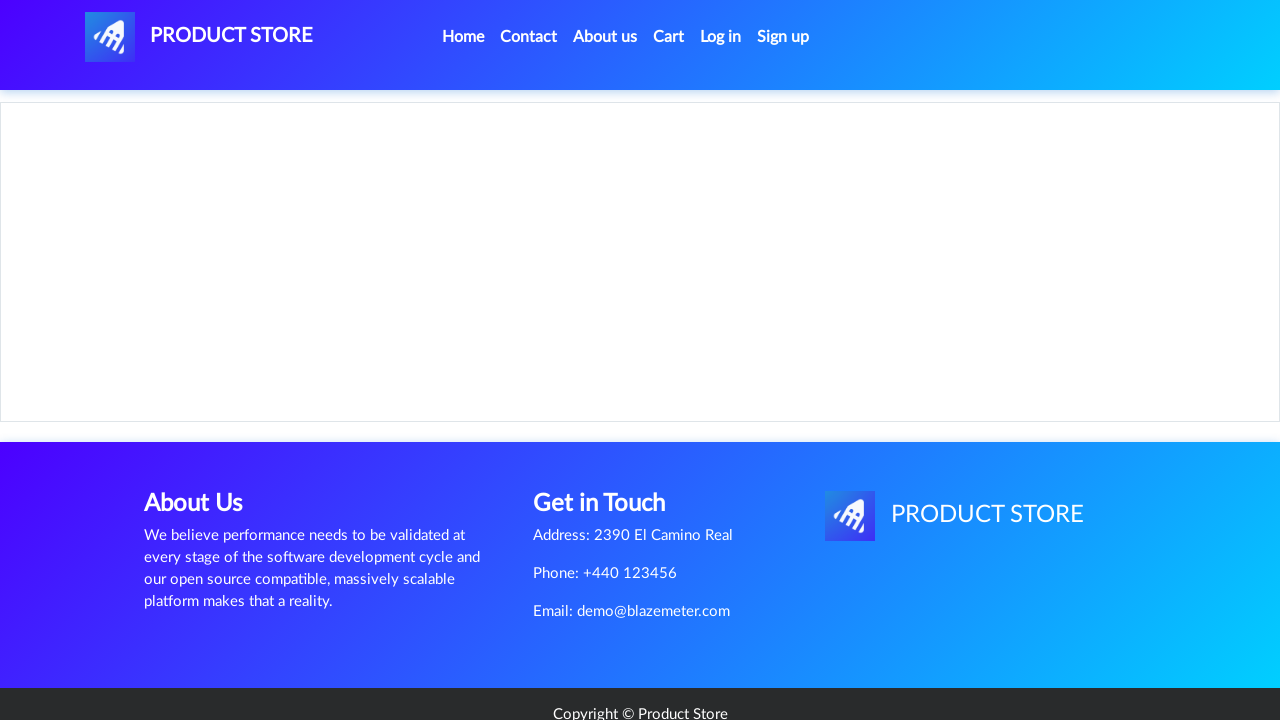

Product details page loaded for Samsung galaxy s7
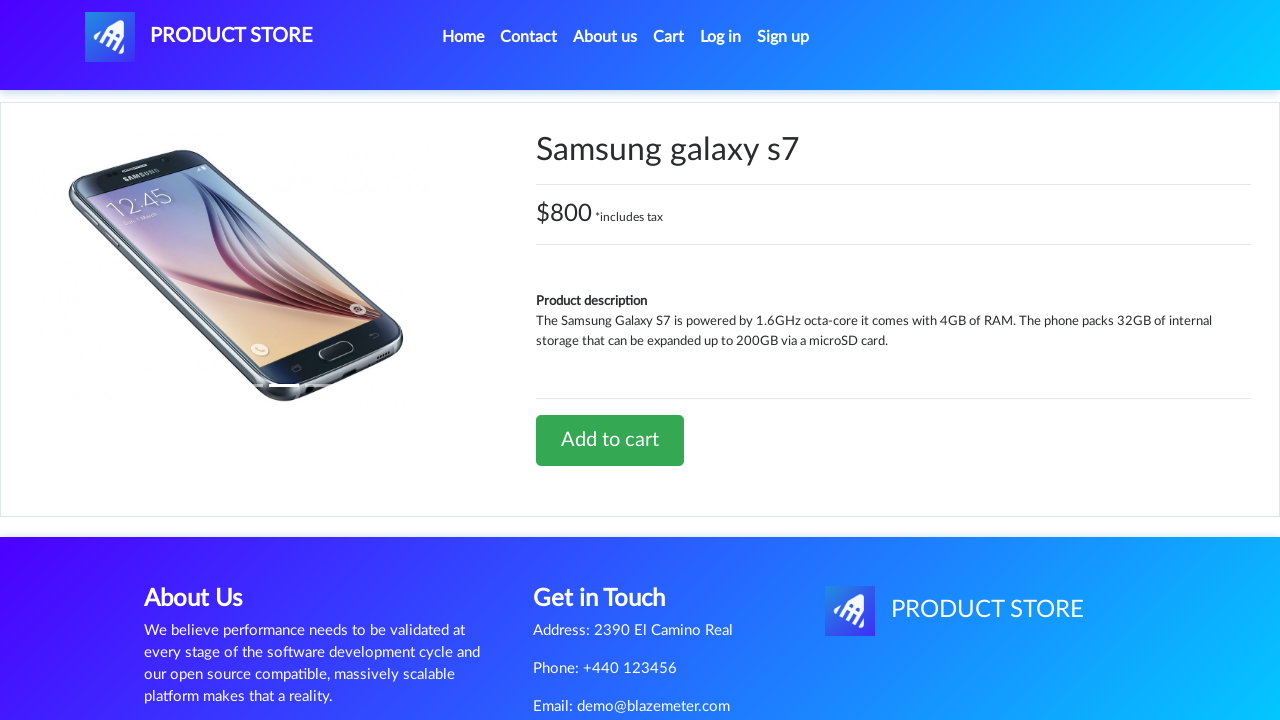

Add to cart button verified on product details page
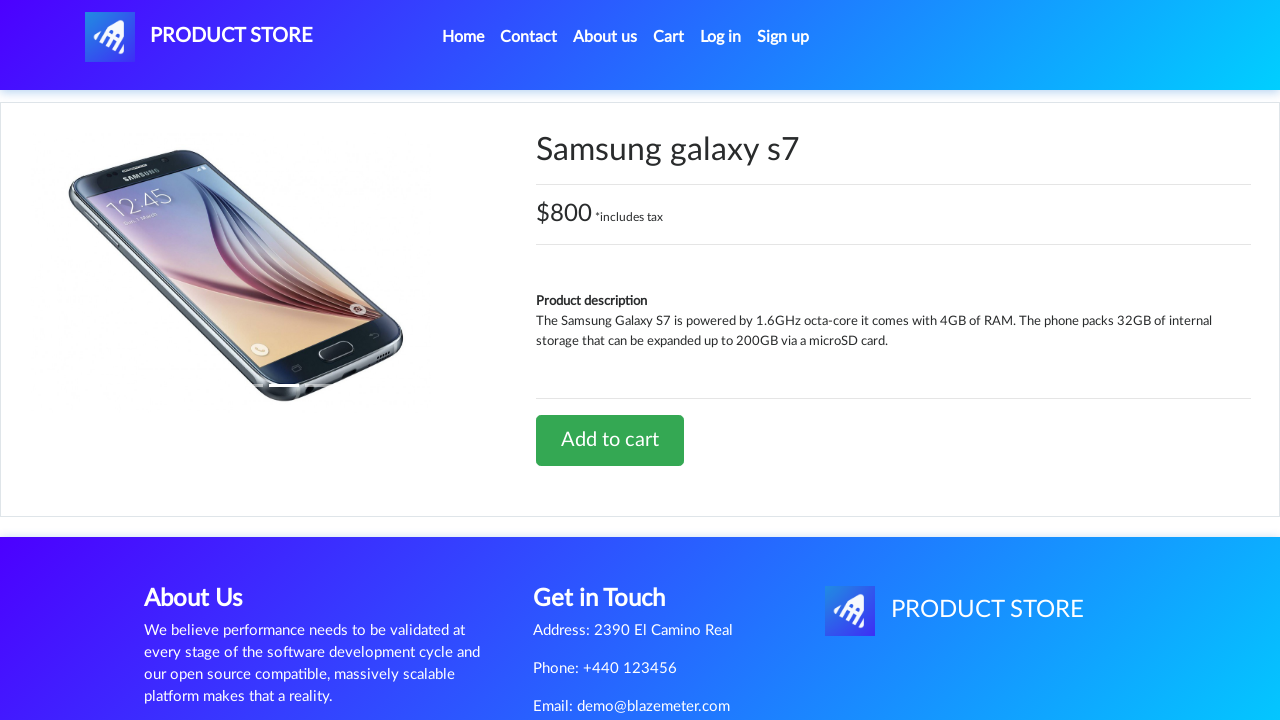

Navigated back to main products page
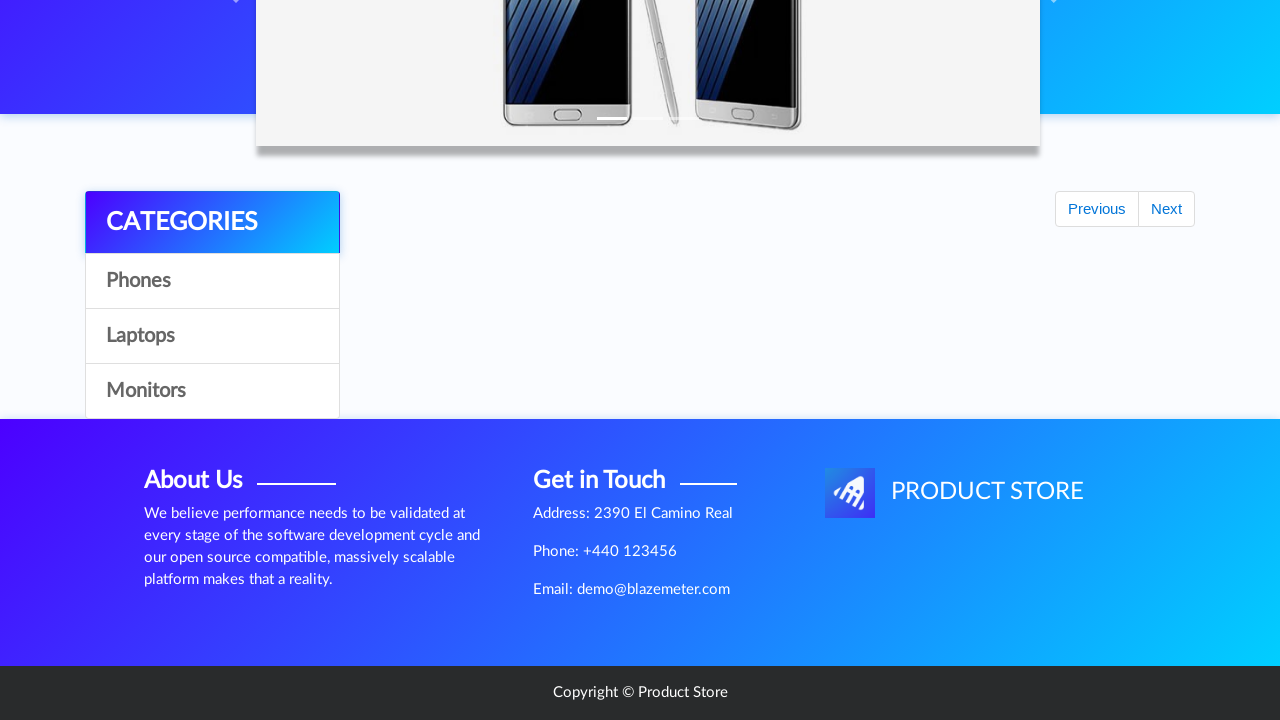

Products reloaded on main page
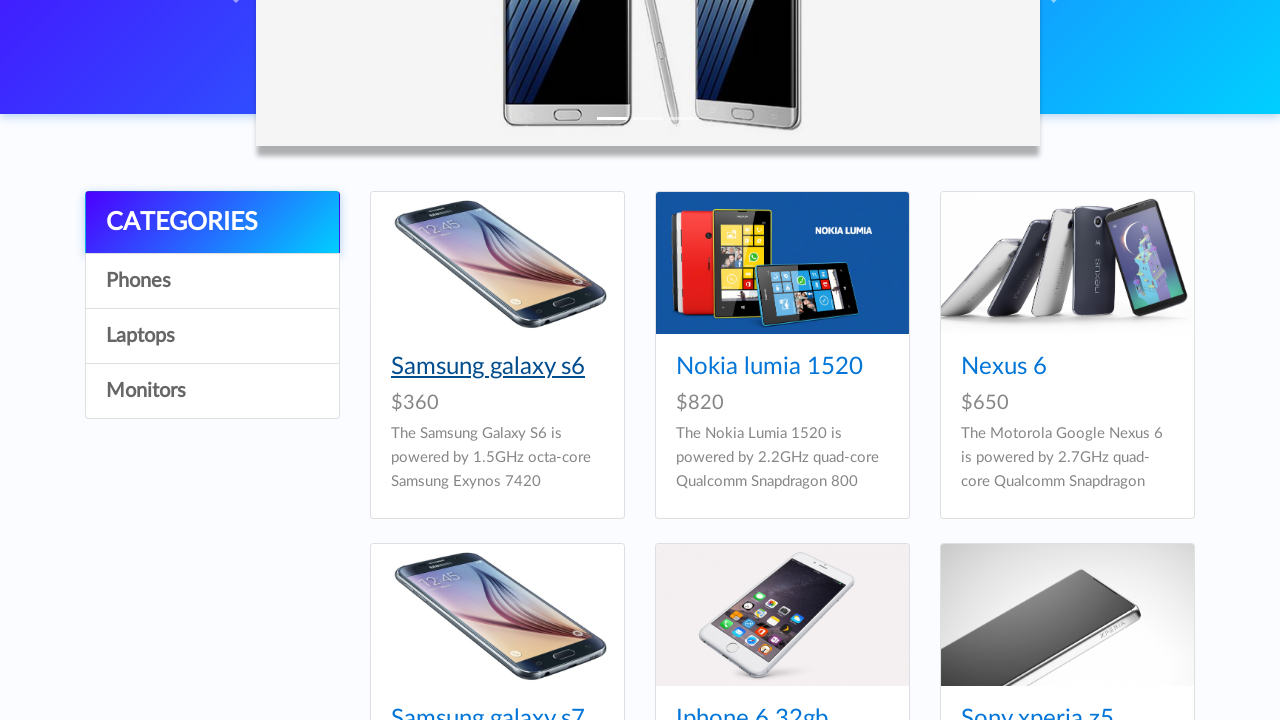

Clicked on mobile product: Iphone 6 32gb at (752, 708) on #tbodyid .col-lg-4.col-md-6 >> text=Iphone 6 32gb
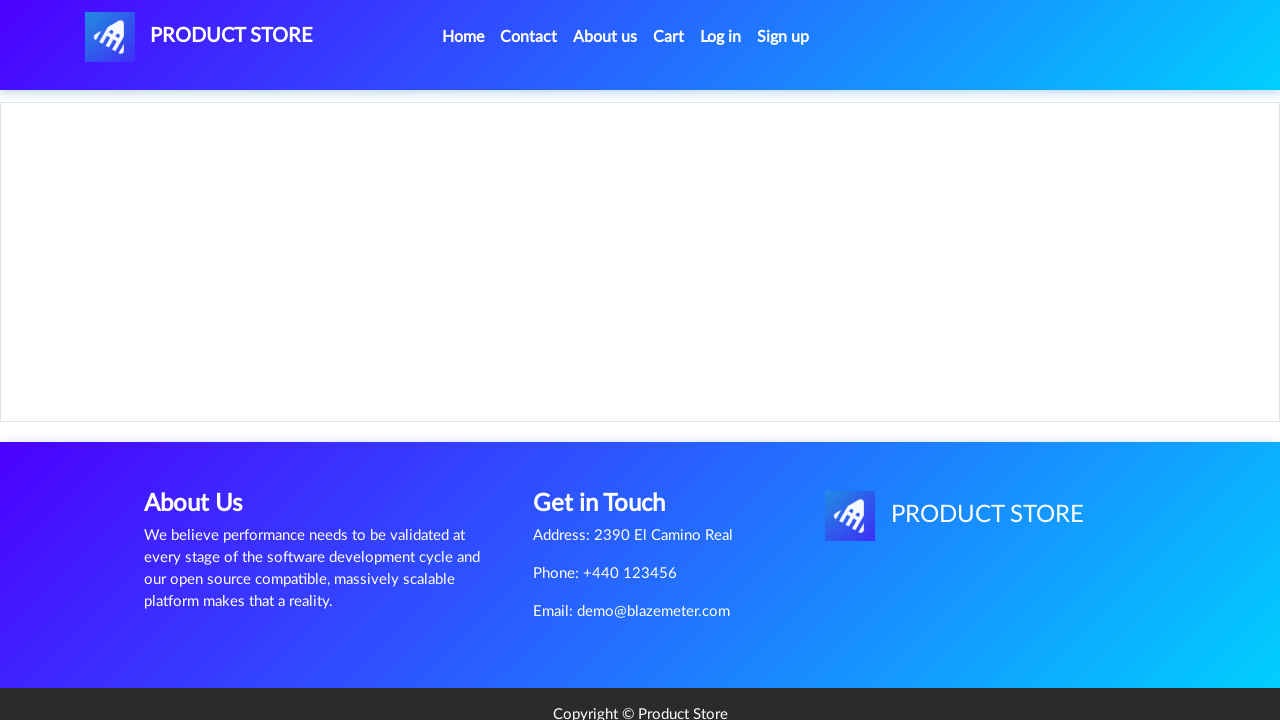

Product details page loaded for Iphone 6 32gb
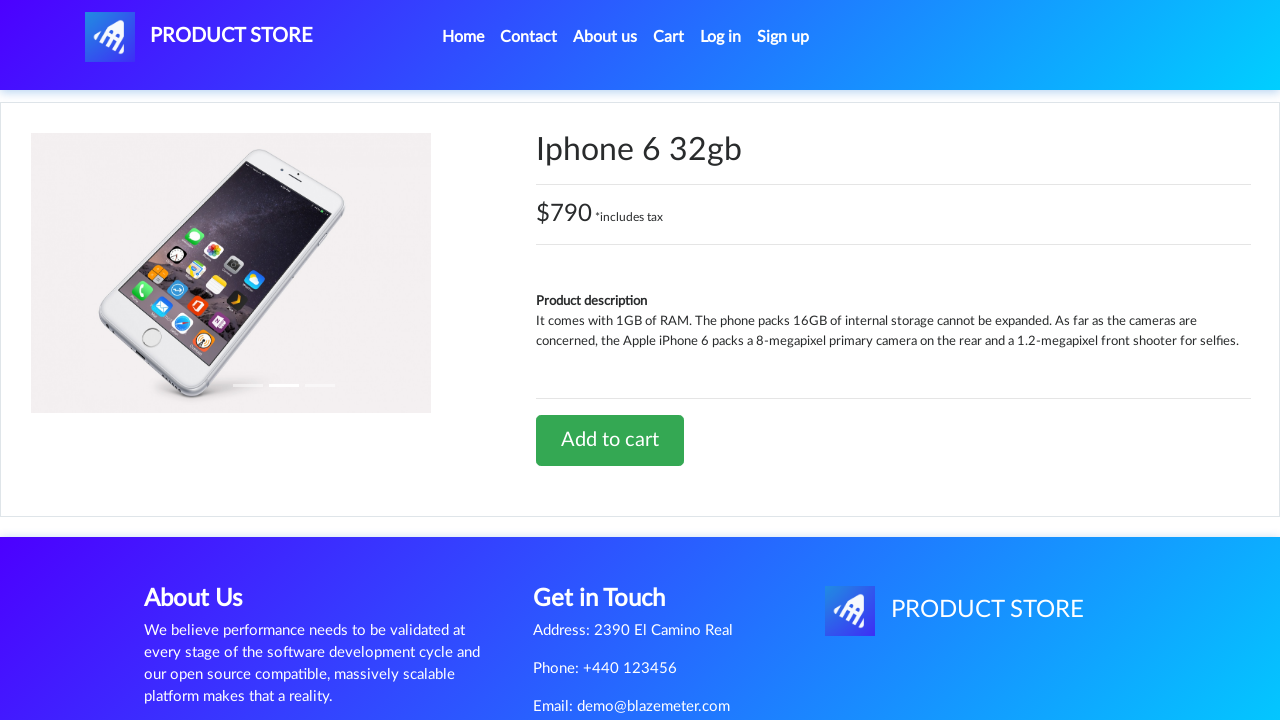

Add to cart button verified on product details page
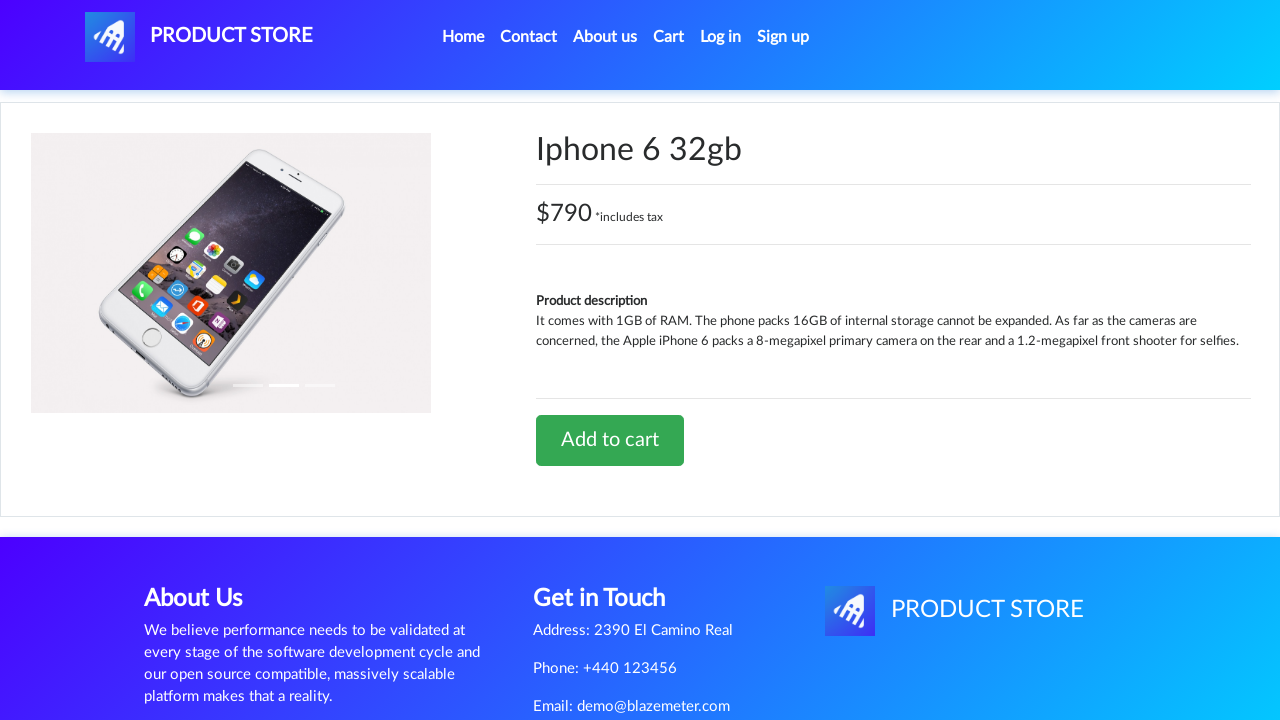

Navigated back to main products page
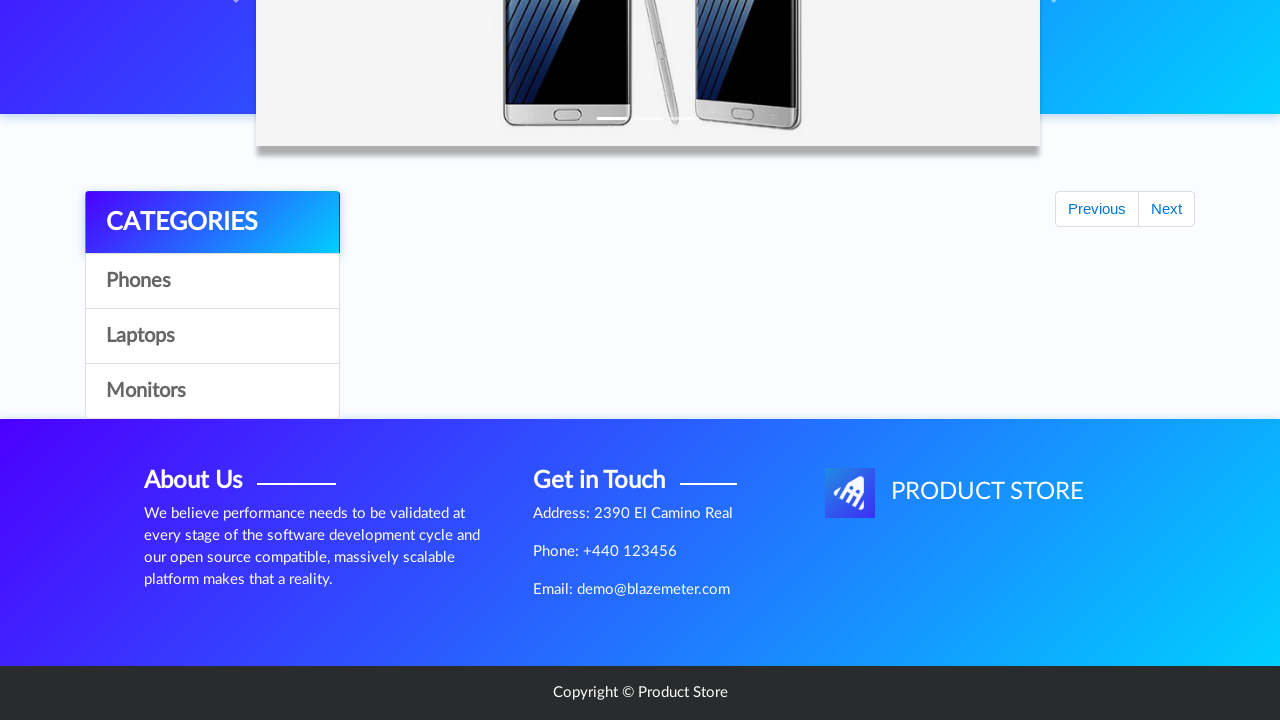

Products reloaded on main page
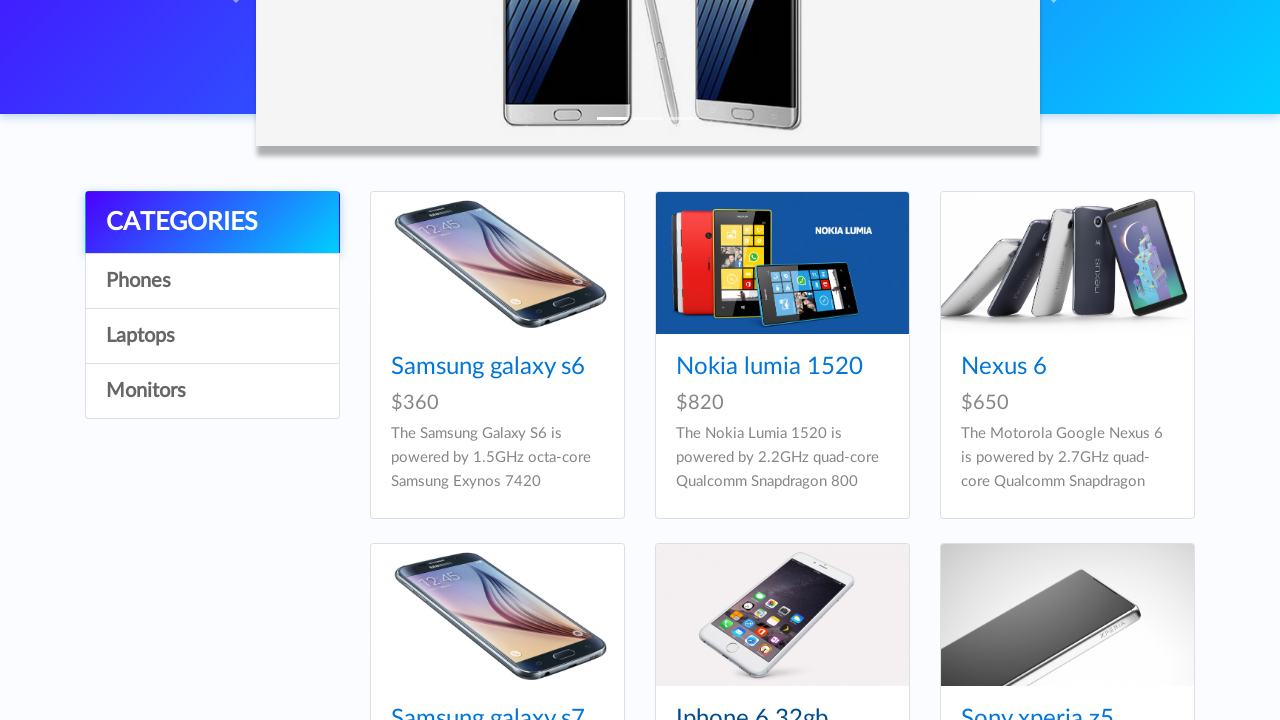

Clicked on mobile product: Sony xperia z5 at (1037, 708) on #tbodyid .col-lg-4.col-md-6 >> text=Sony xperia z5
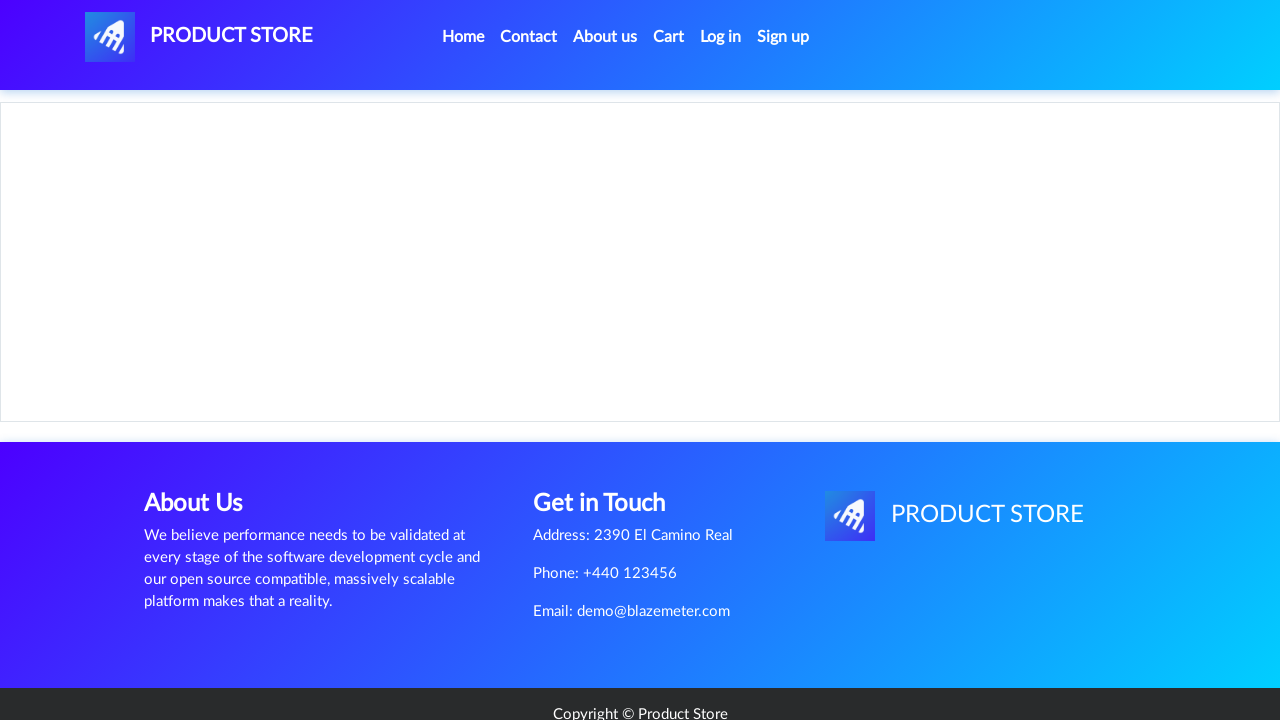

Product details page loaded for Sony xperia z5
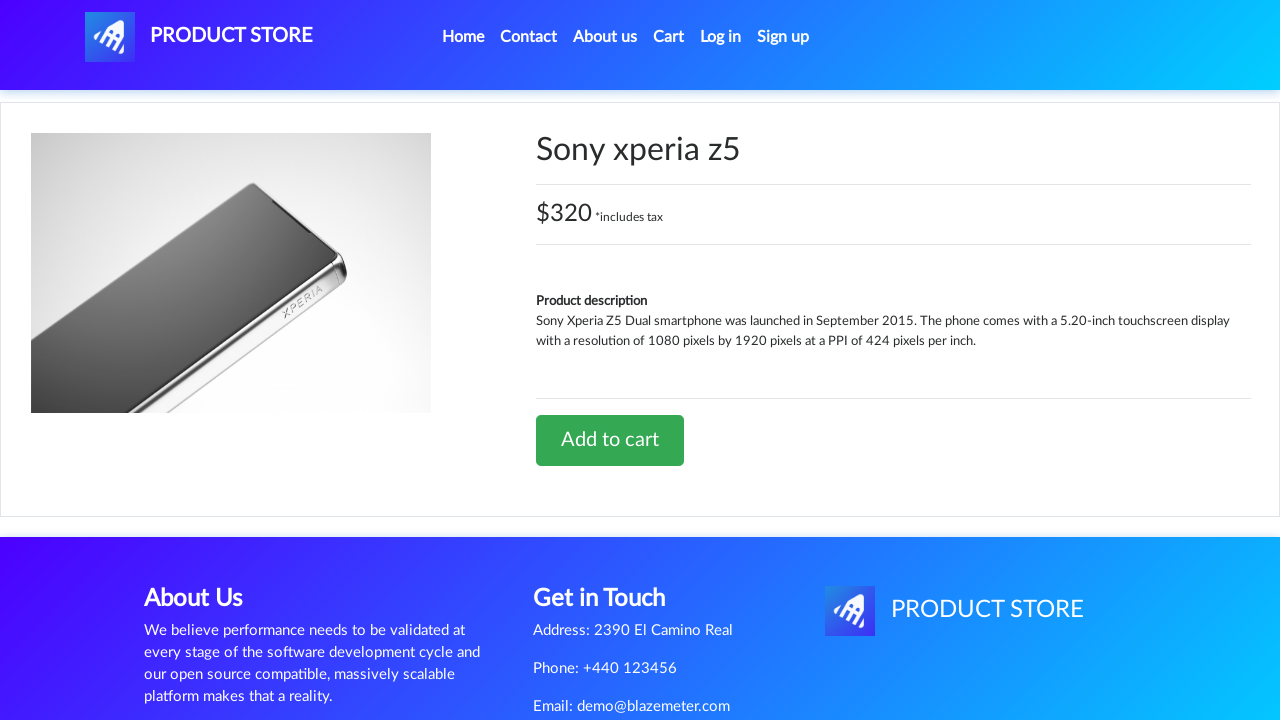

Add to cart button verified on product details page
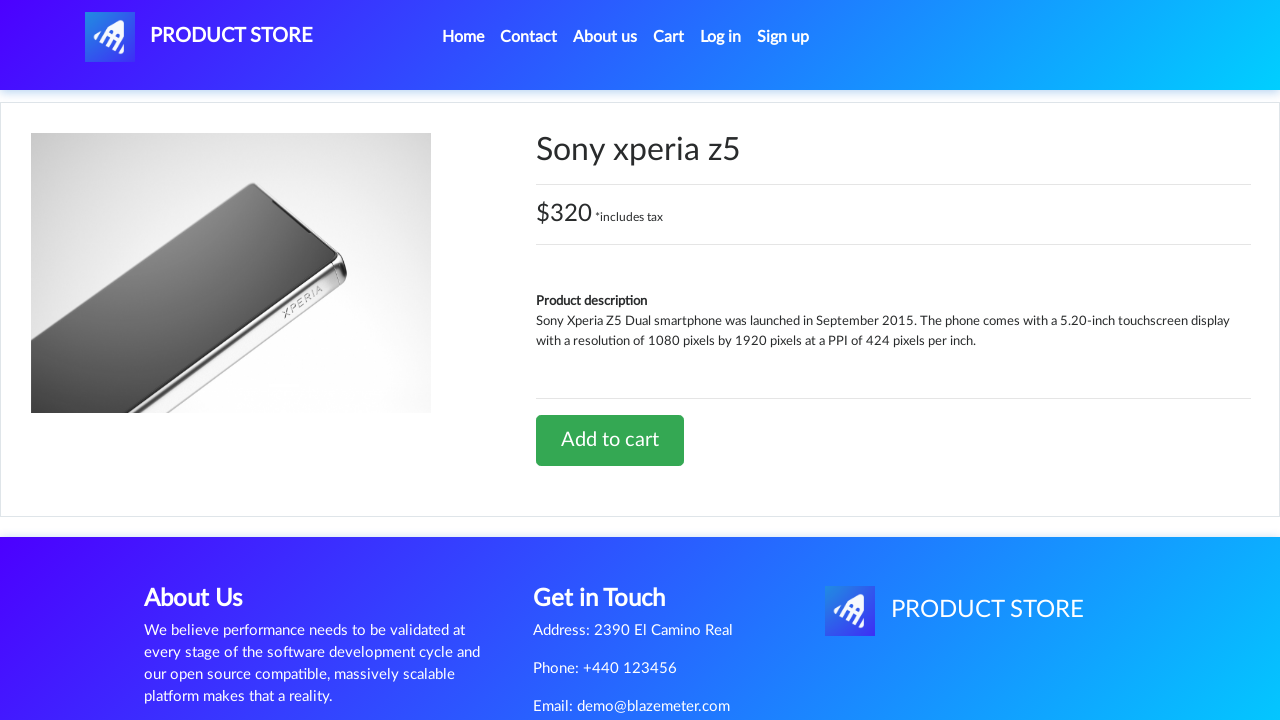

Navigated back to main products page
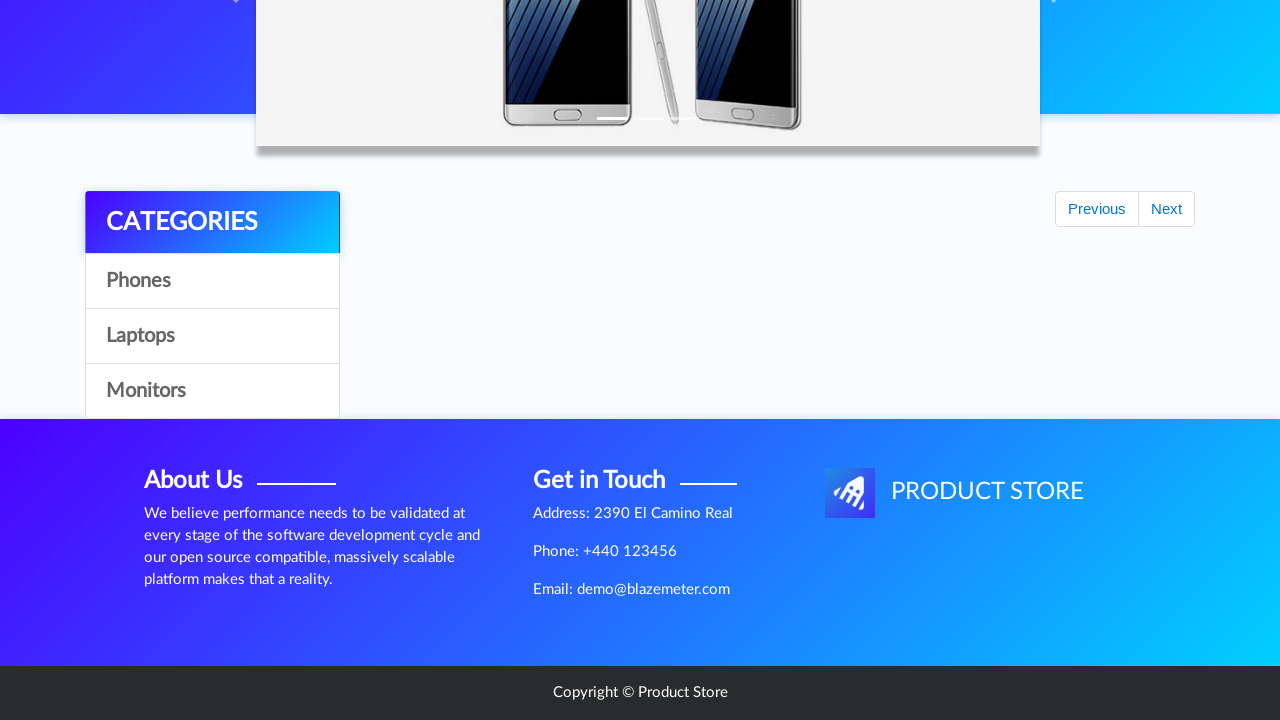

Products reloaded on main page
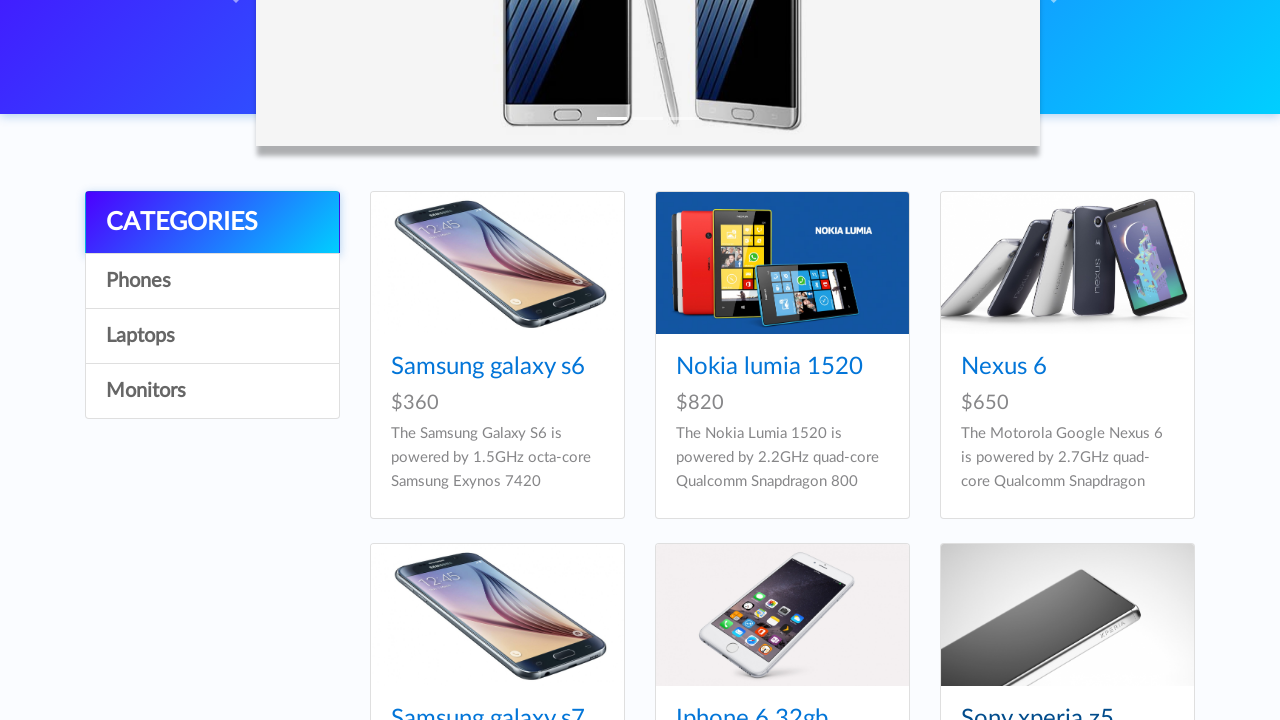

Clicked on mobile product: HTC One M9 at (461, 361) on #tbodyid .col-lg-4.col-md-6 >> text=HTC One M9
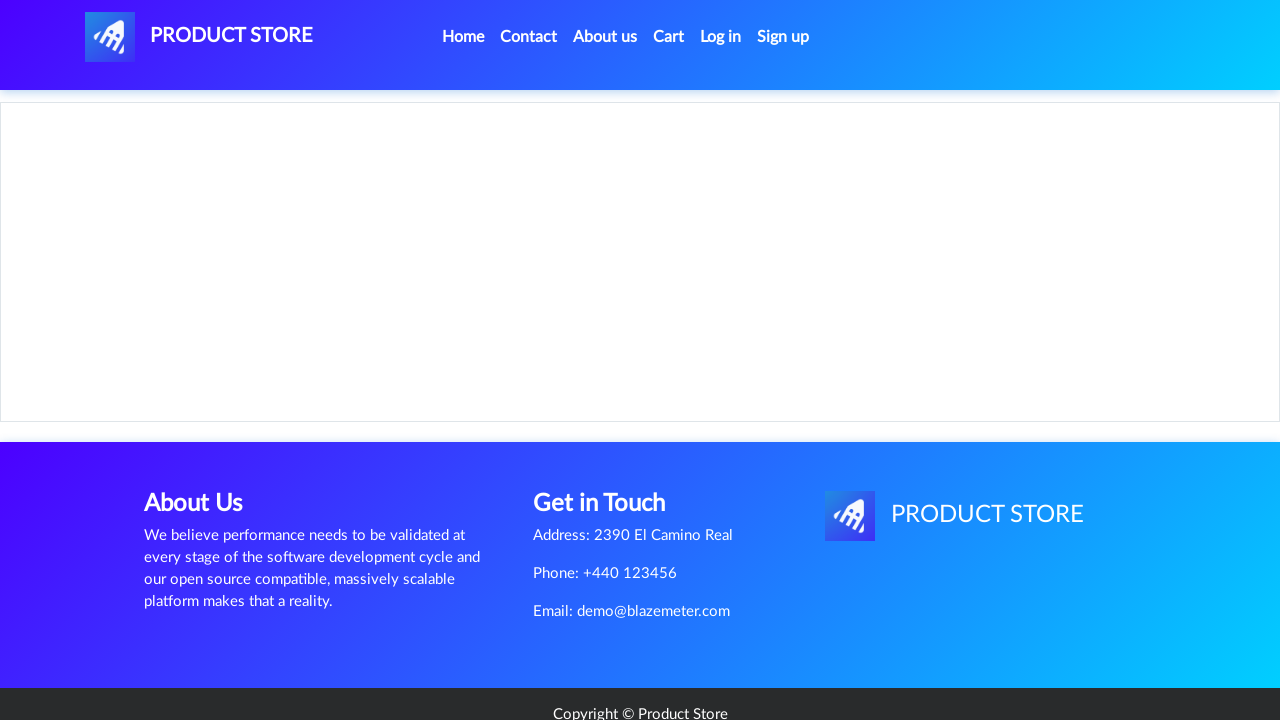

Product details page loaded for HTC One M9
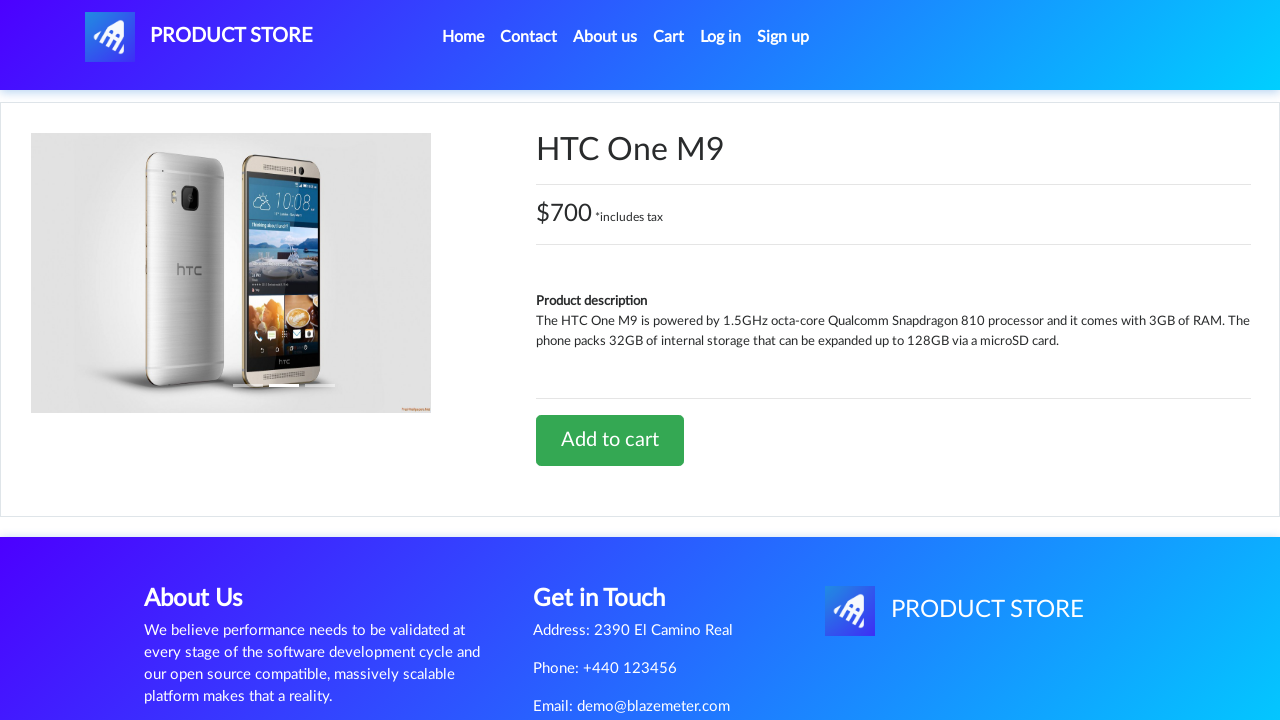

Add to cart button verified on product details page
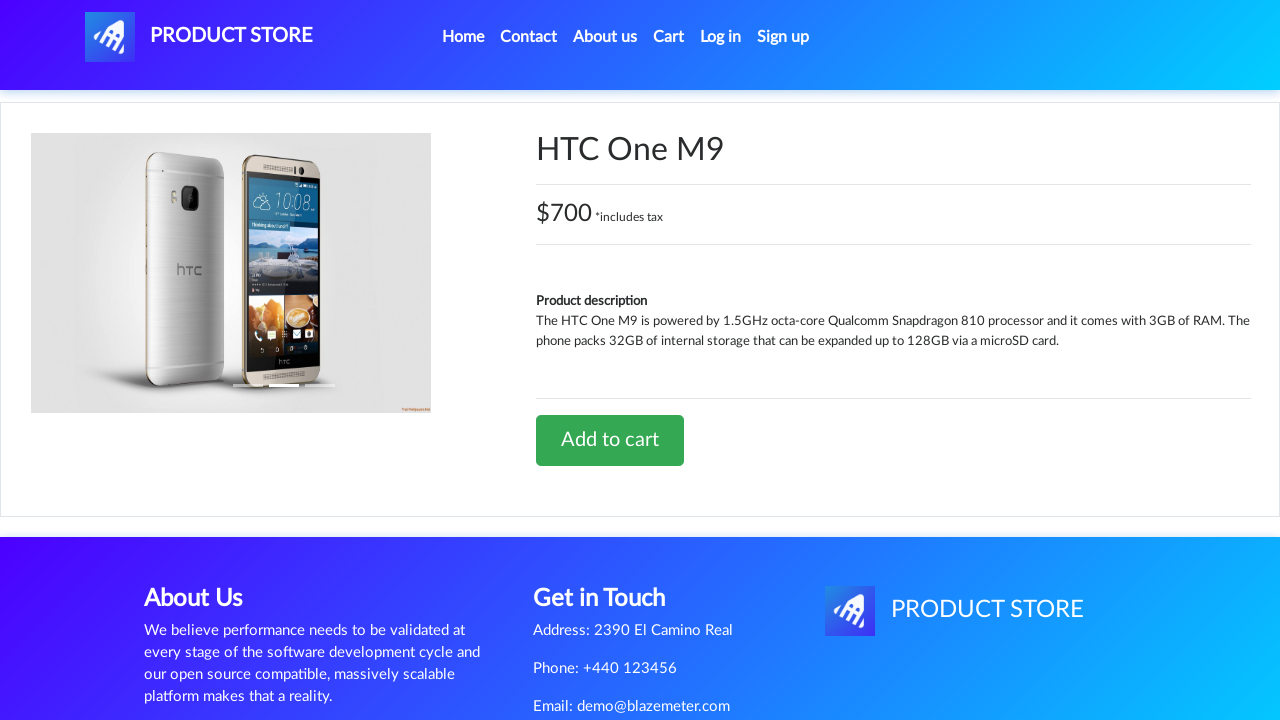

Navigated back to main products page
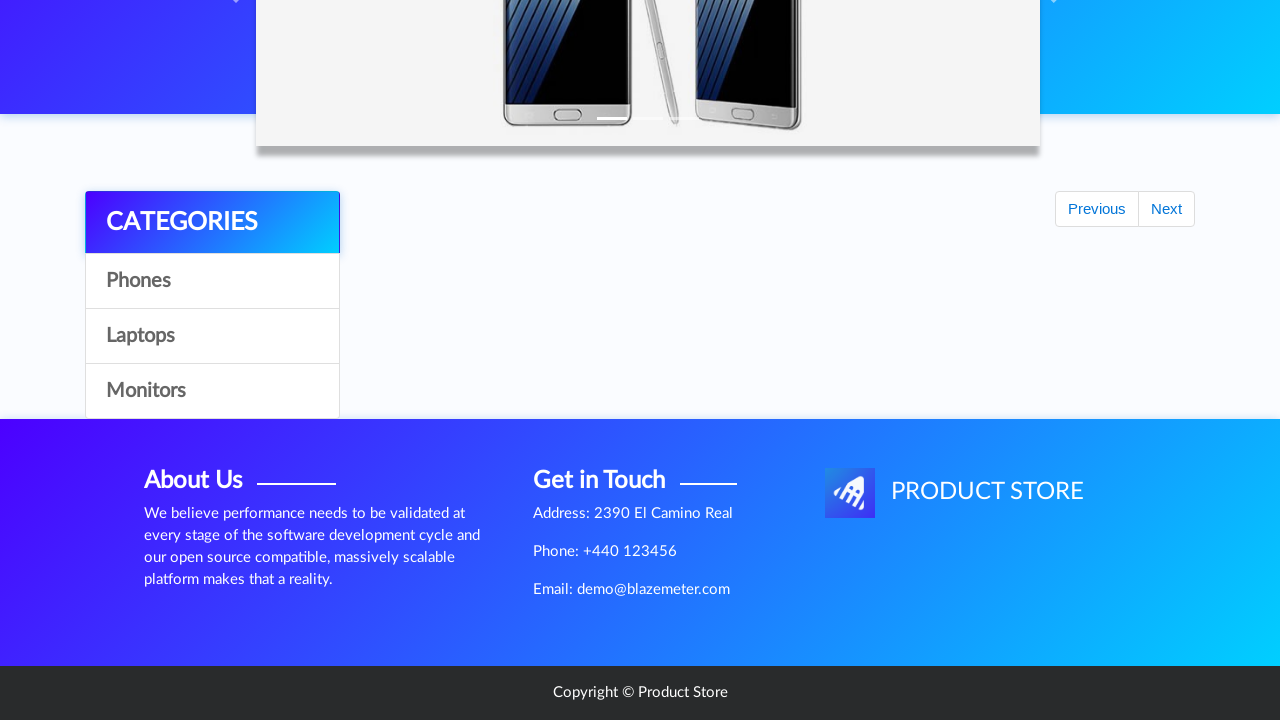

Products reloaded on main page
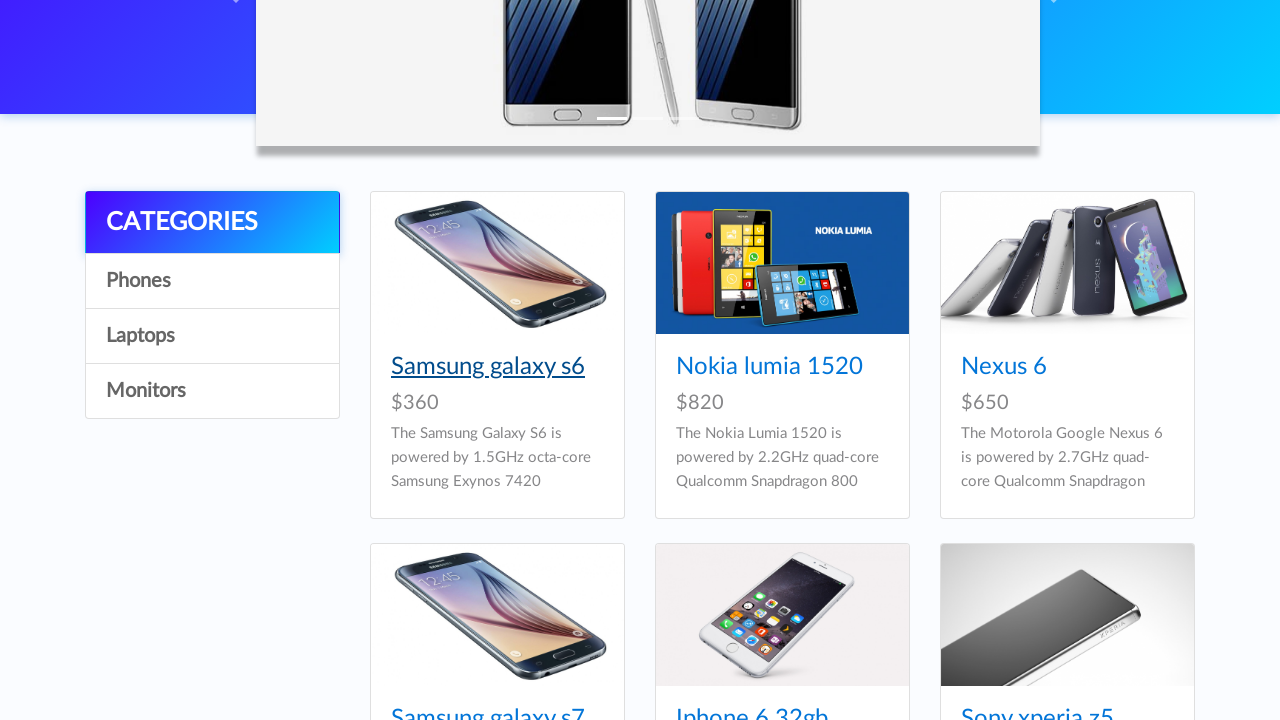

Clicked on mobile product: Sony vaio i5 at (739, 361) on #tbodyid .col-lg-4.col-md-6 >> text=Sony vaio i5
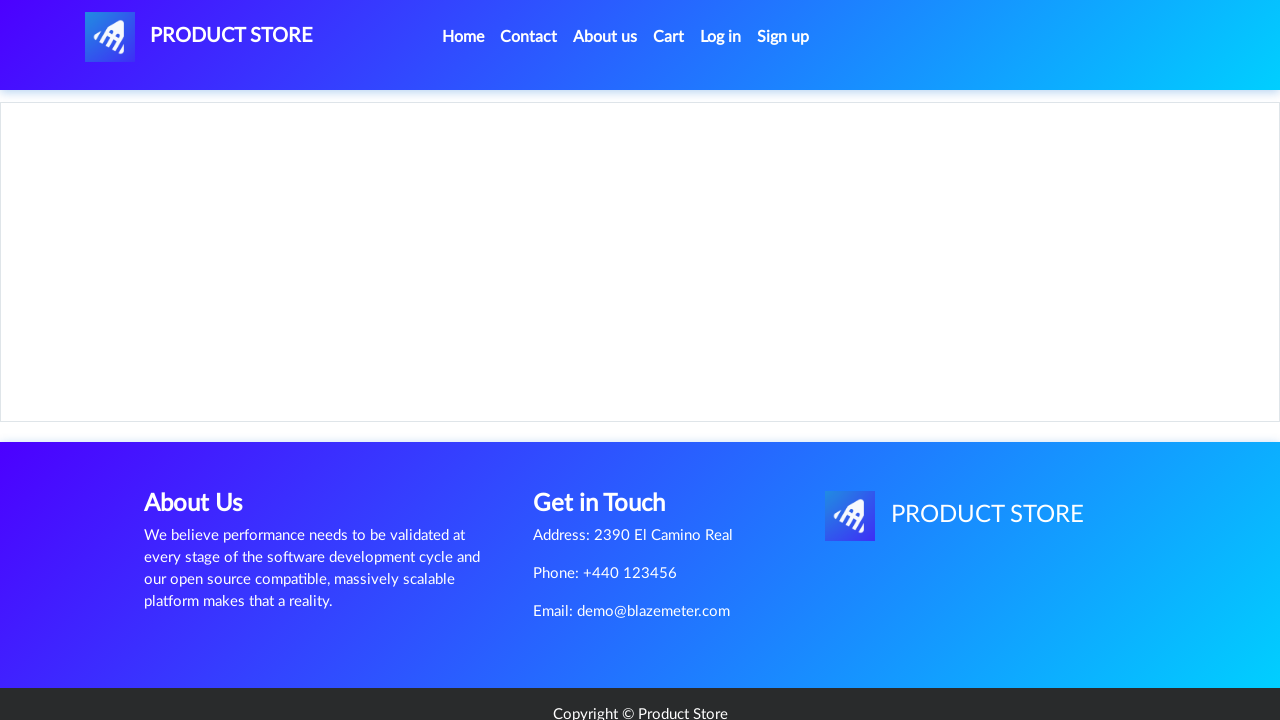

Product details page loaded for Sony vaio i5
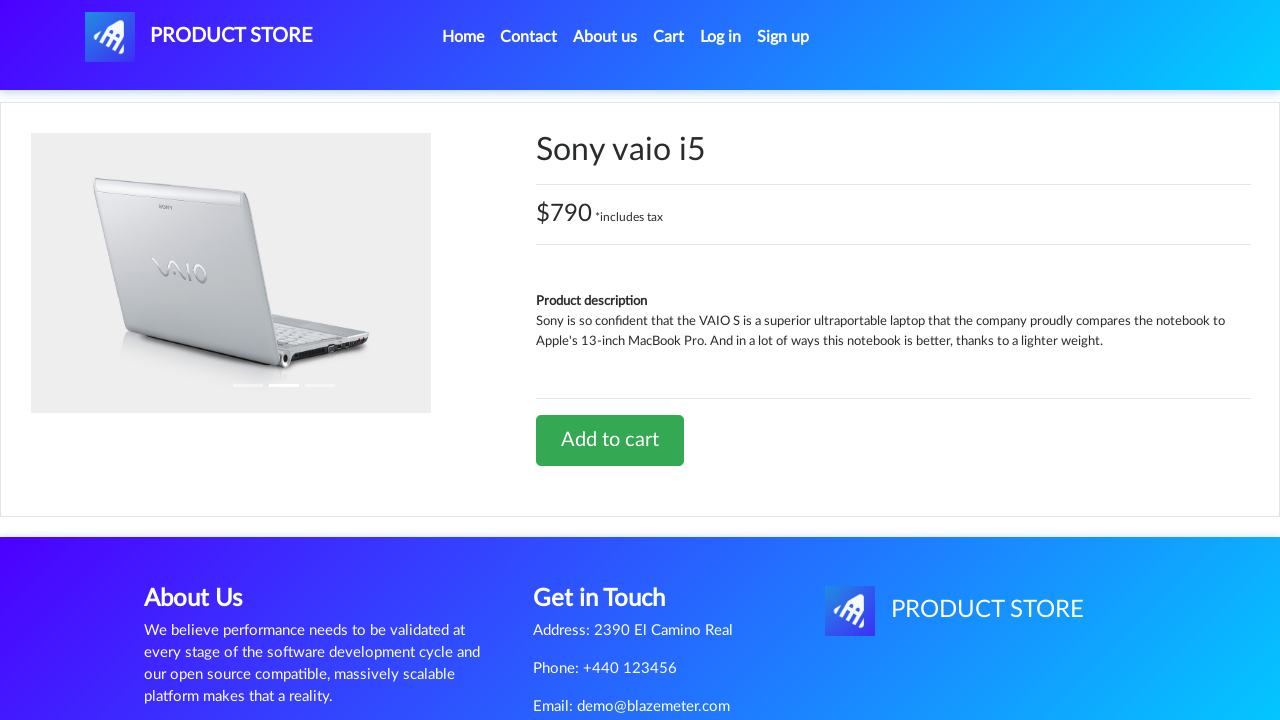

Add to cart button verified on product details page
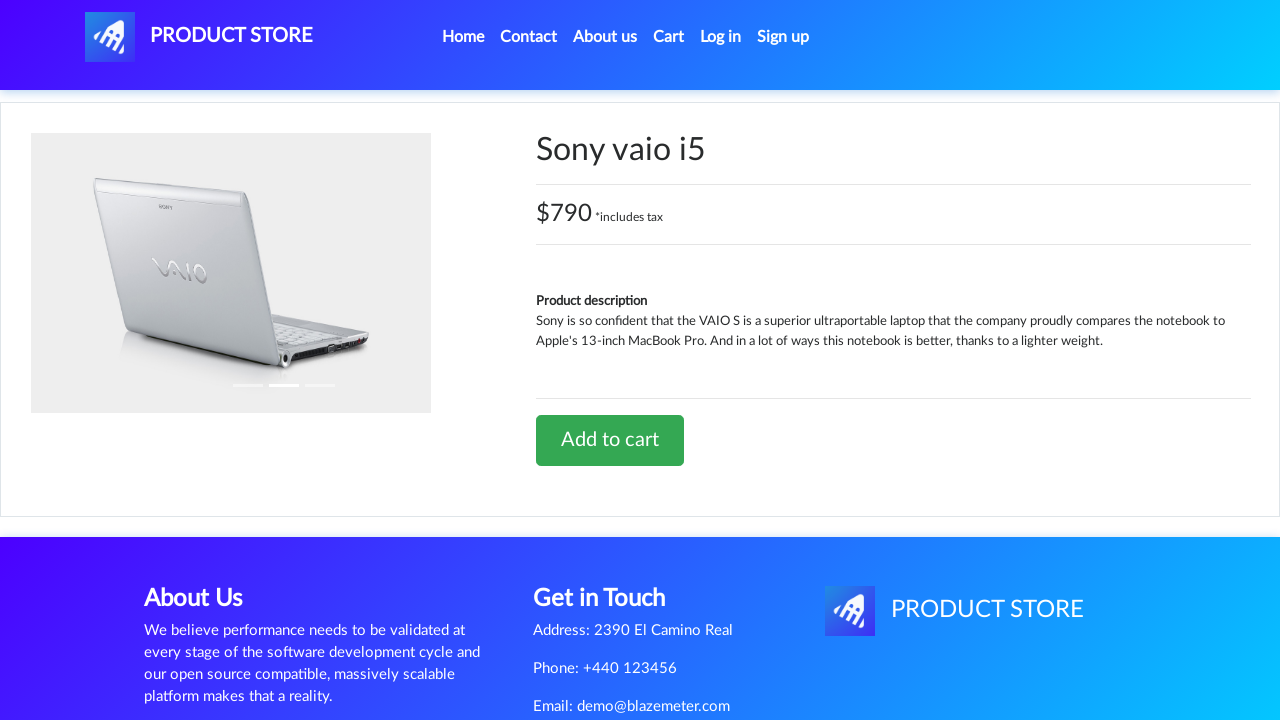

Navigated back to main products page
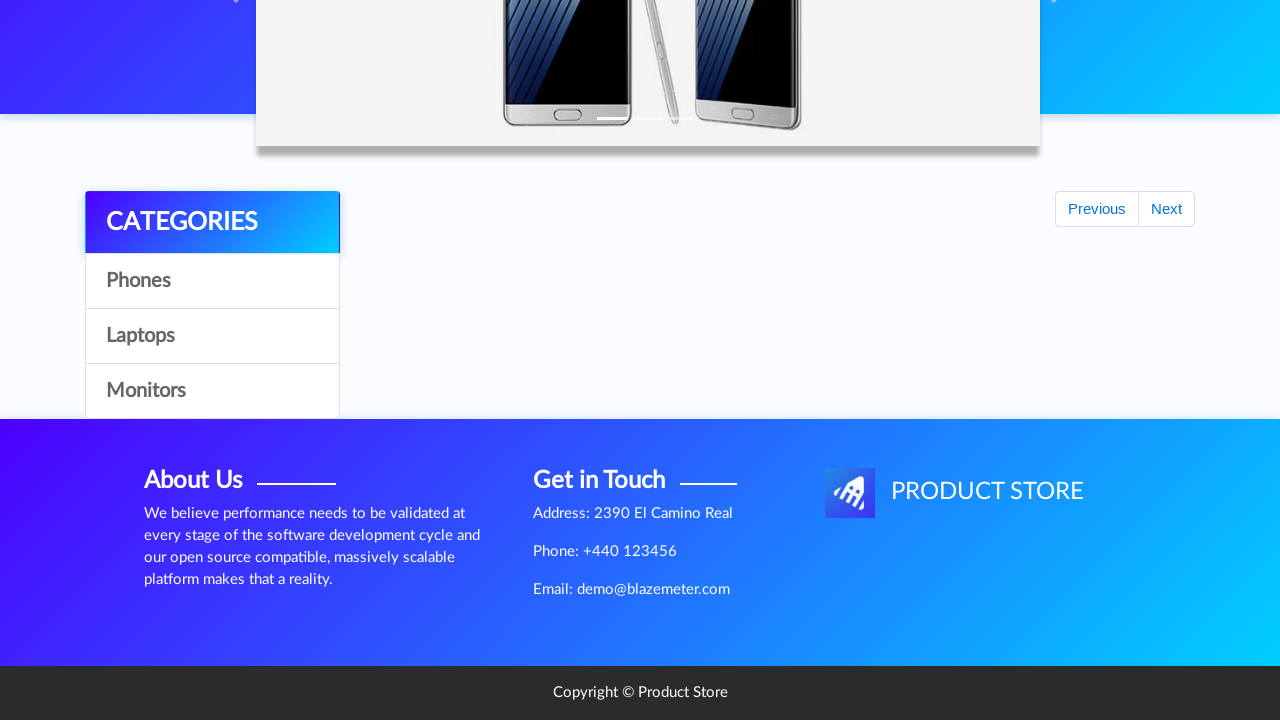

Products reloaded on main page
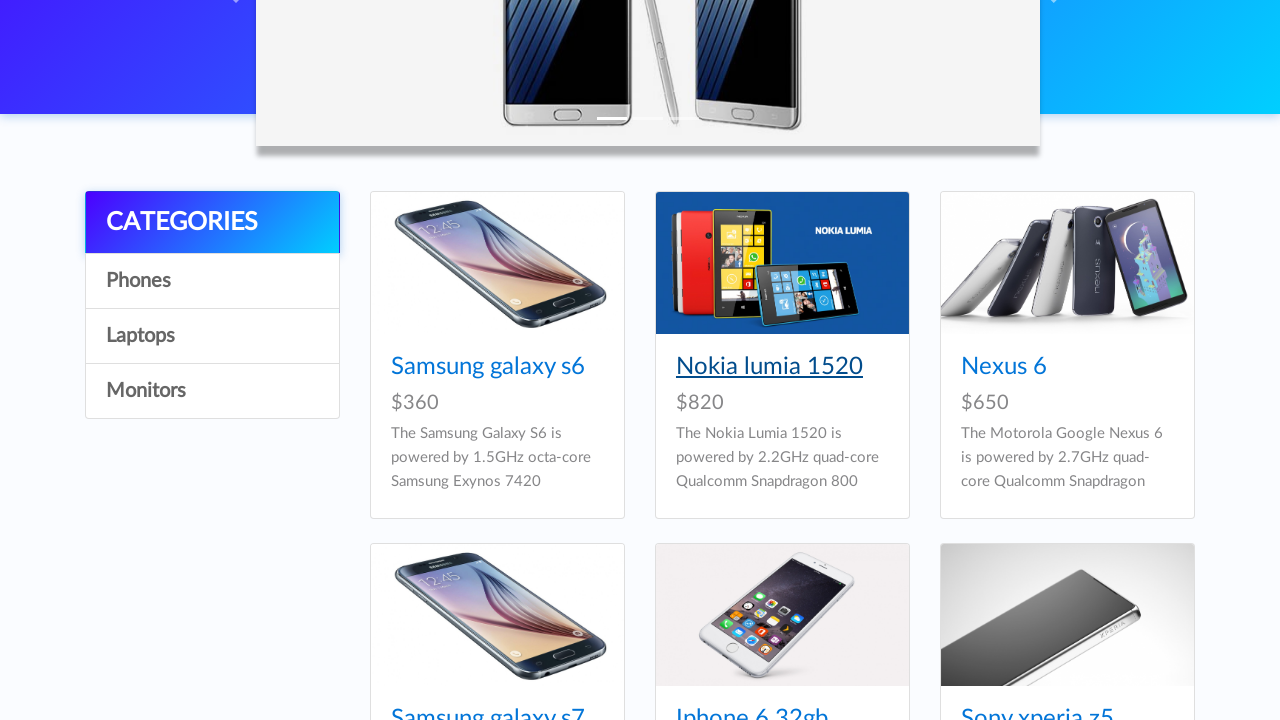

Clicked on mobile product: Sony vaio i7 at (1024, 361) on #tbodyid .col-lg-4.col-md-6 >> text=Sony vaio i7
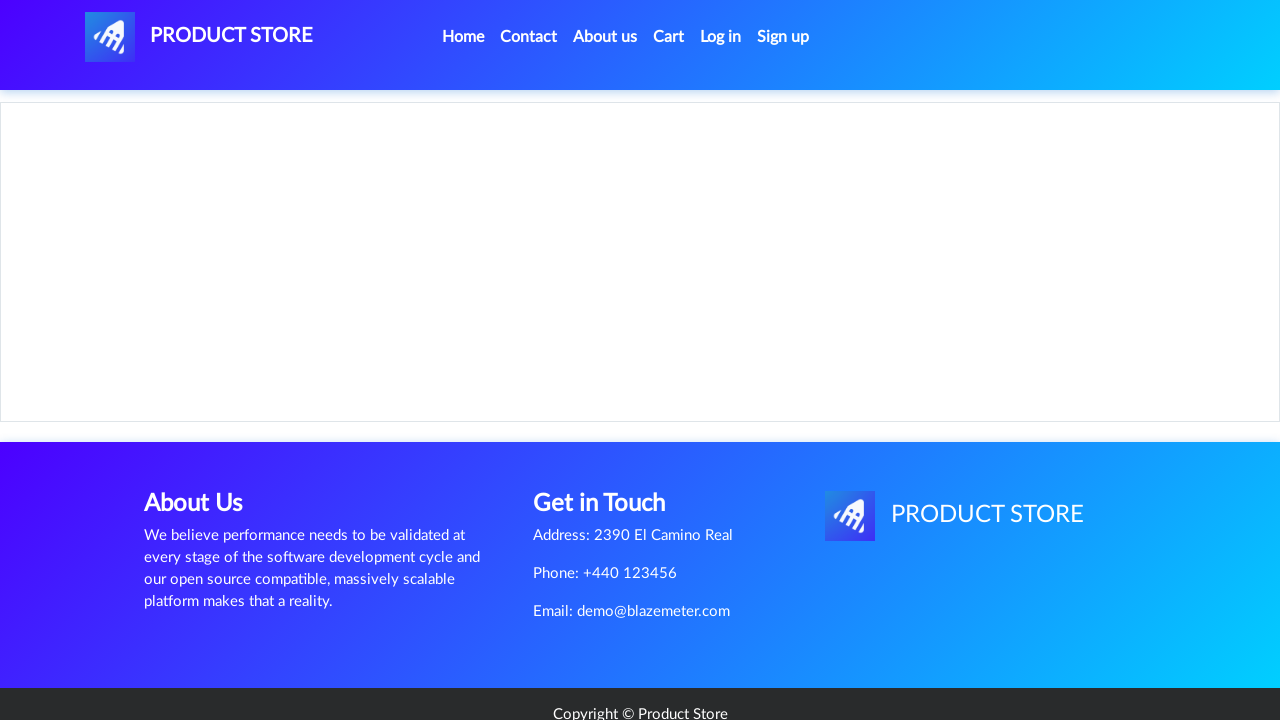

Product details page loaded for Sony vaio i7
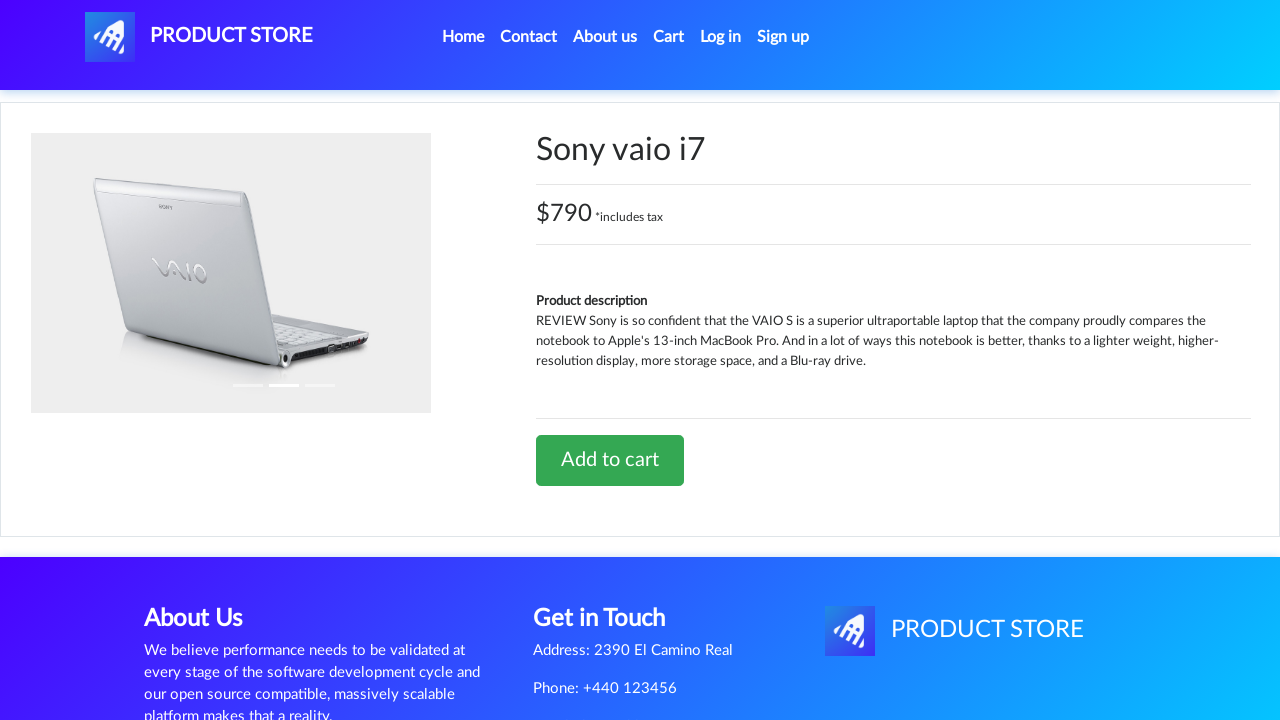

Add to cart button verified on product details page
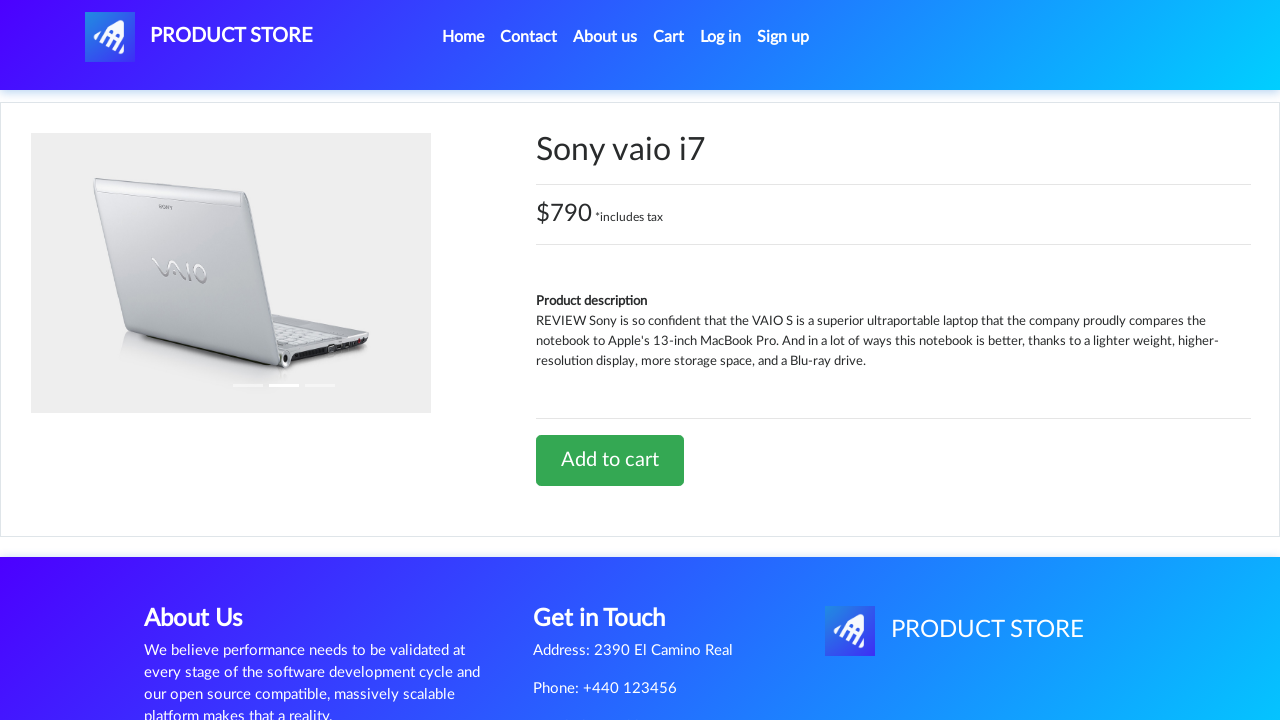

Navigated back to main products page
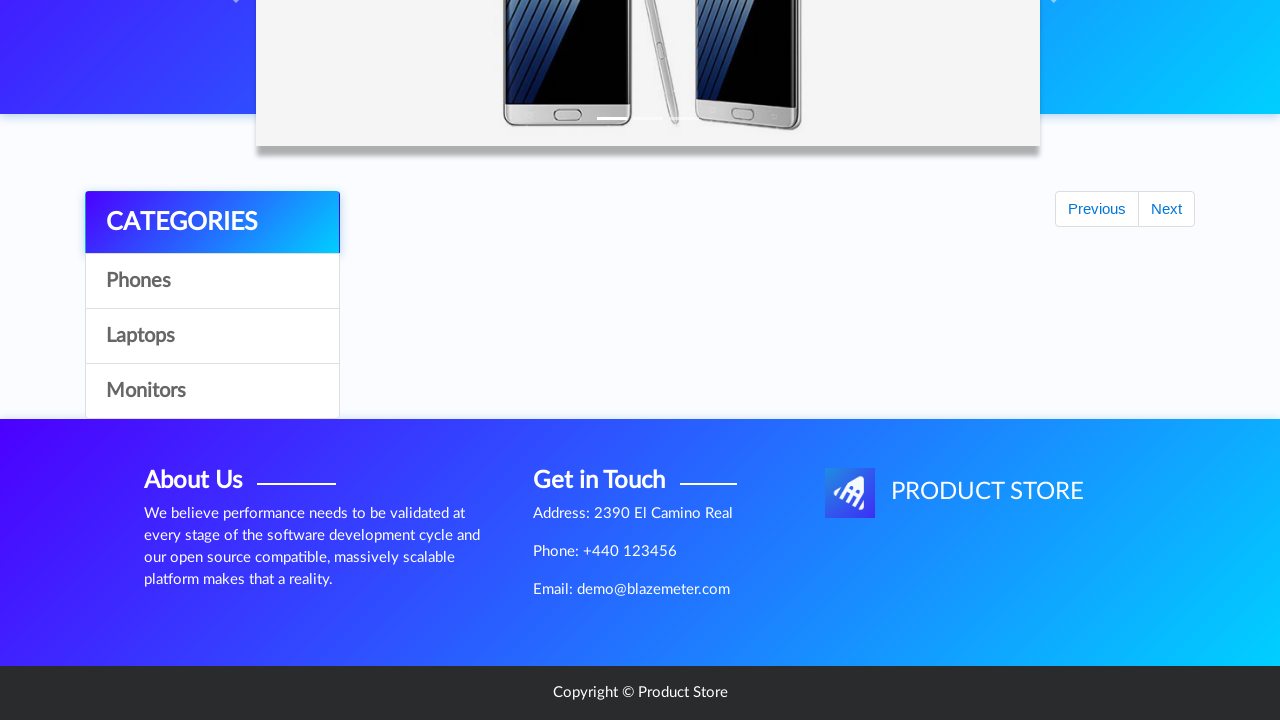

Products reloaded on main page
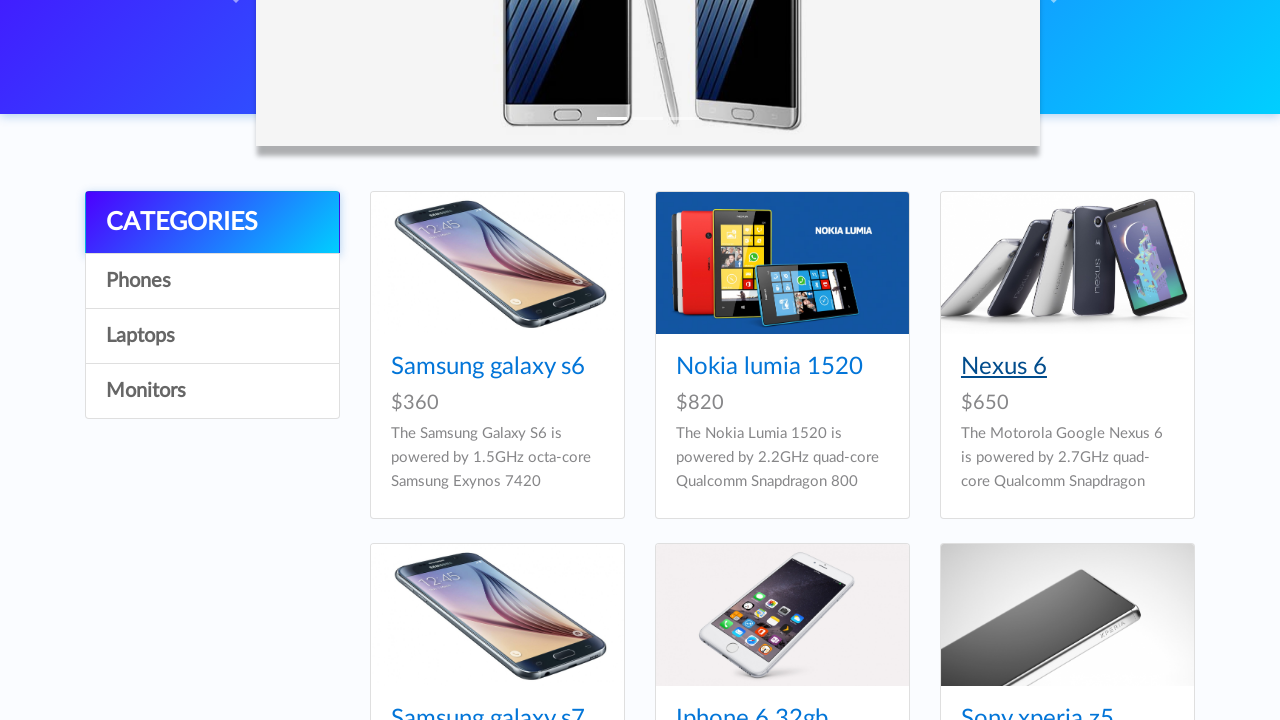

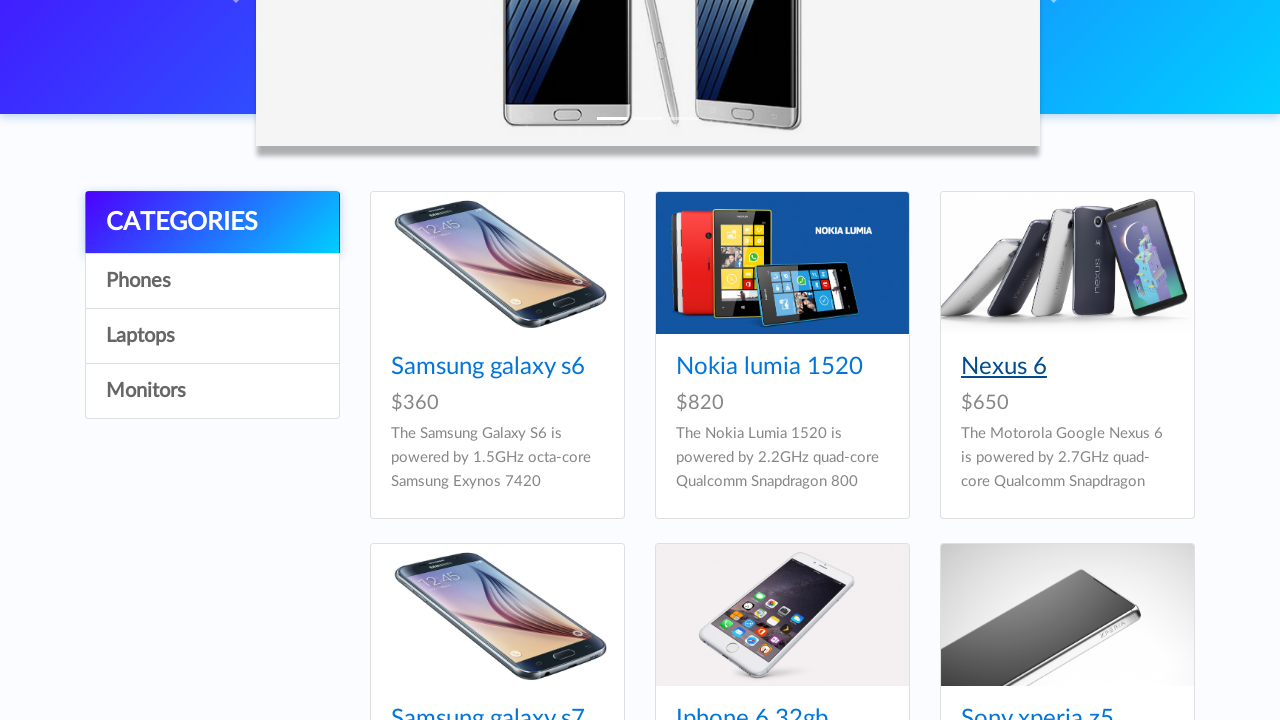